Tests product search functionality on AJIO by searching for "perfume", then scrolling through results to find and click on a specific product image.

Starting URL: https://www.ajio.com/

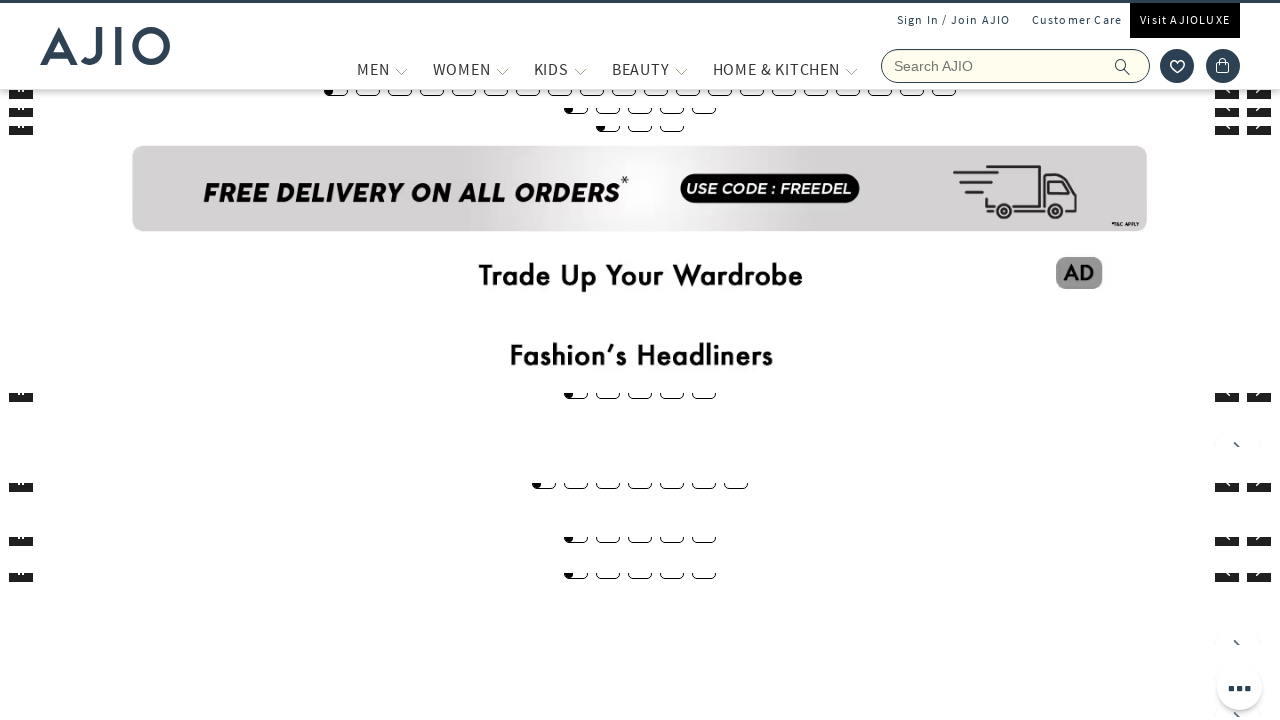

Filled search box with 'perfume' on input[name='searchVal']
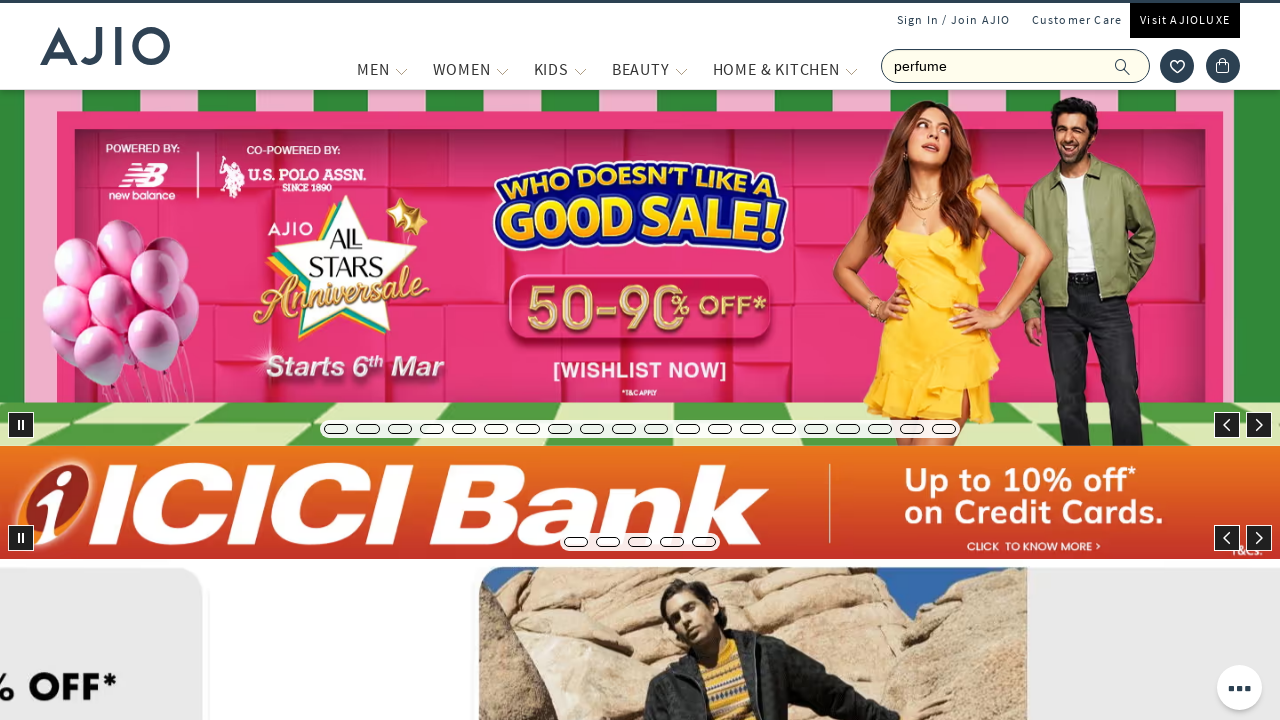

Clicked search icon to initiate search at (1123, 66) on .ic-search
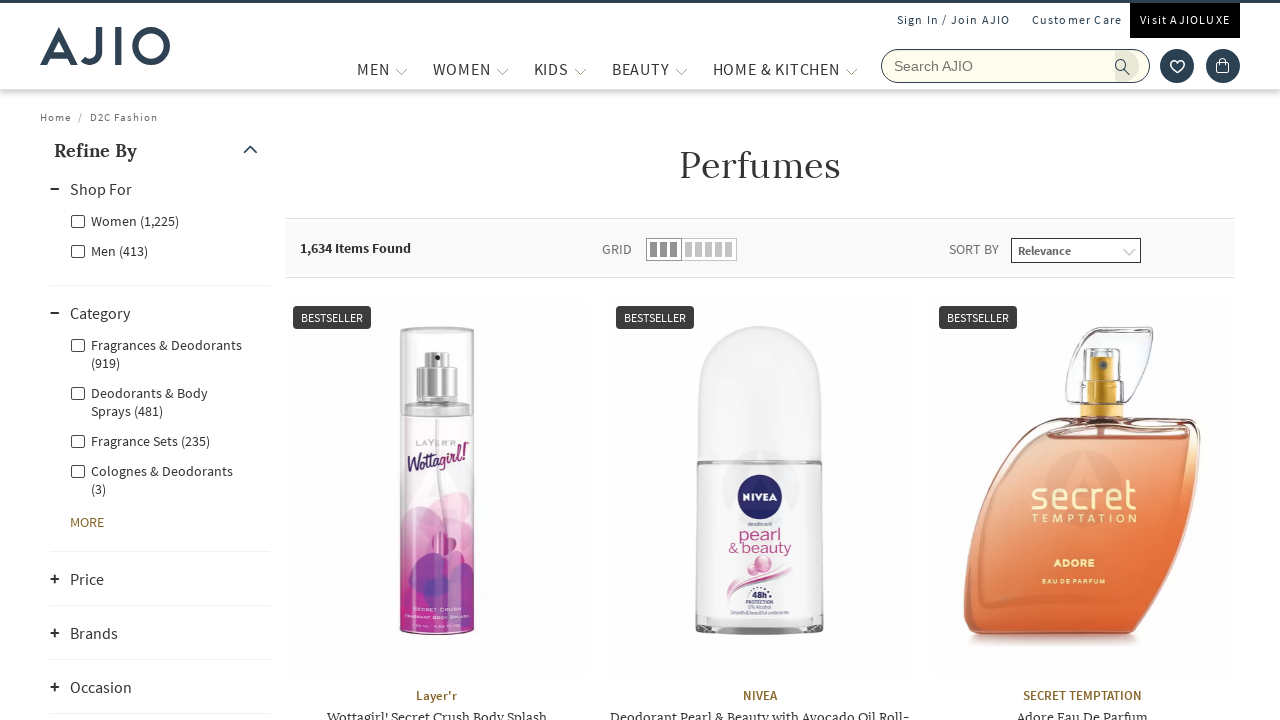

Waited for search results page to load
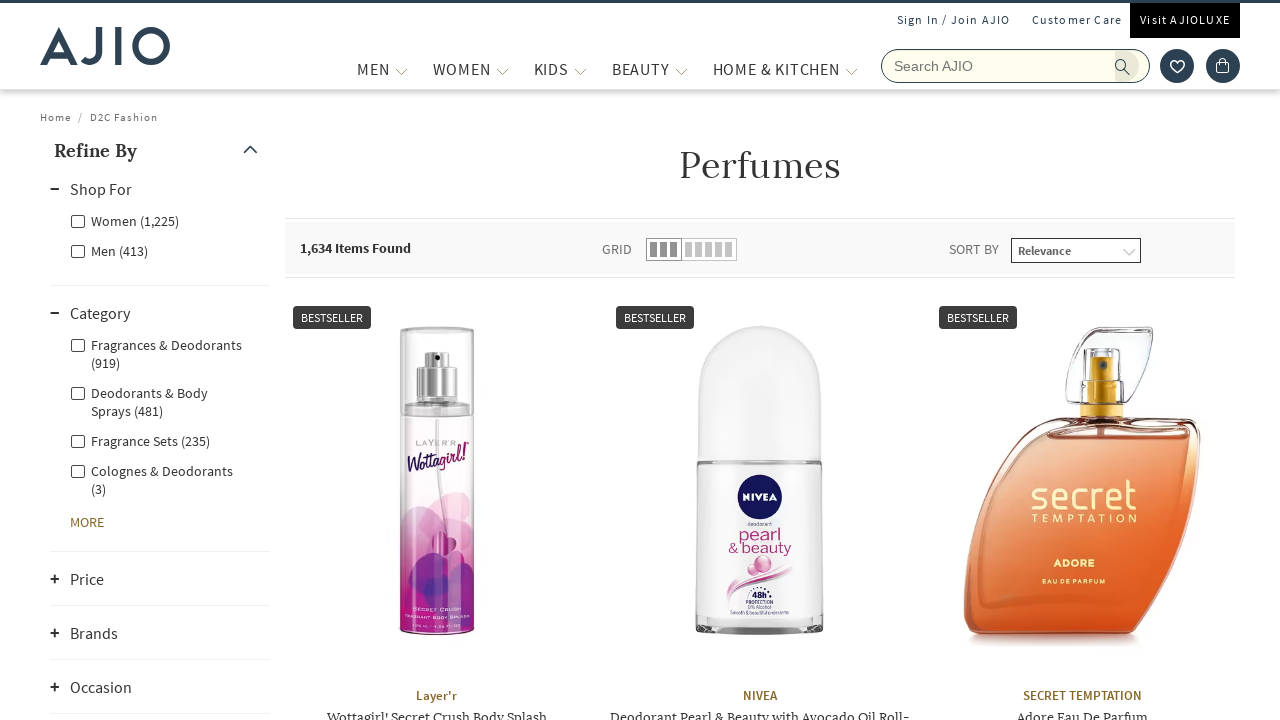

Scrolled down to view more products (scroll 1/20)
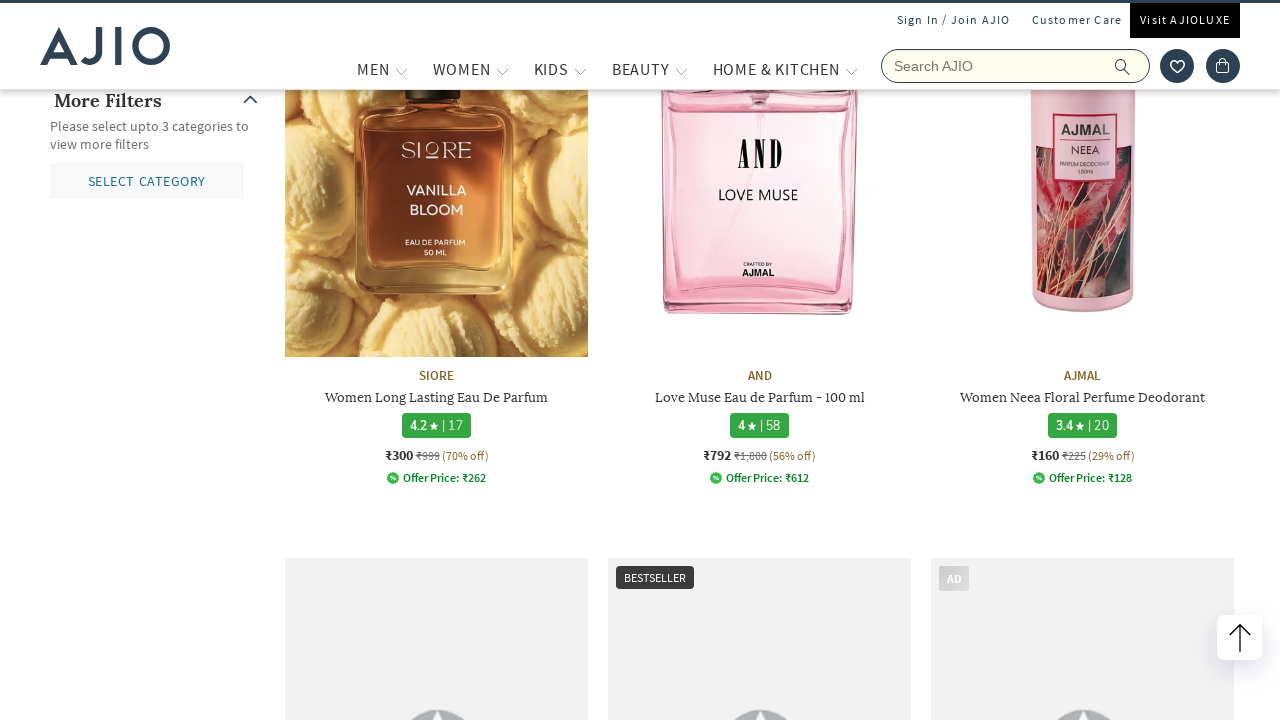

Waited 500ms for content to load after scroll
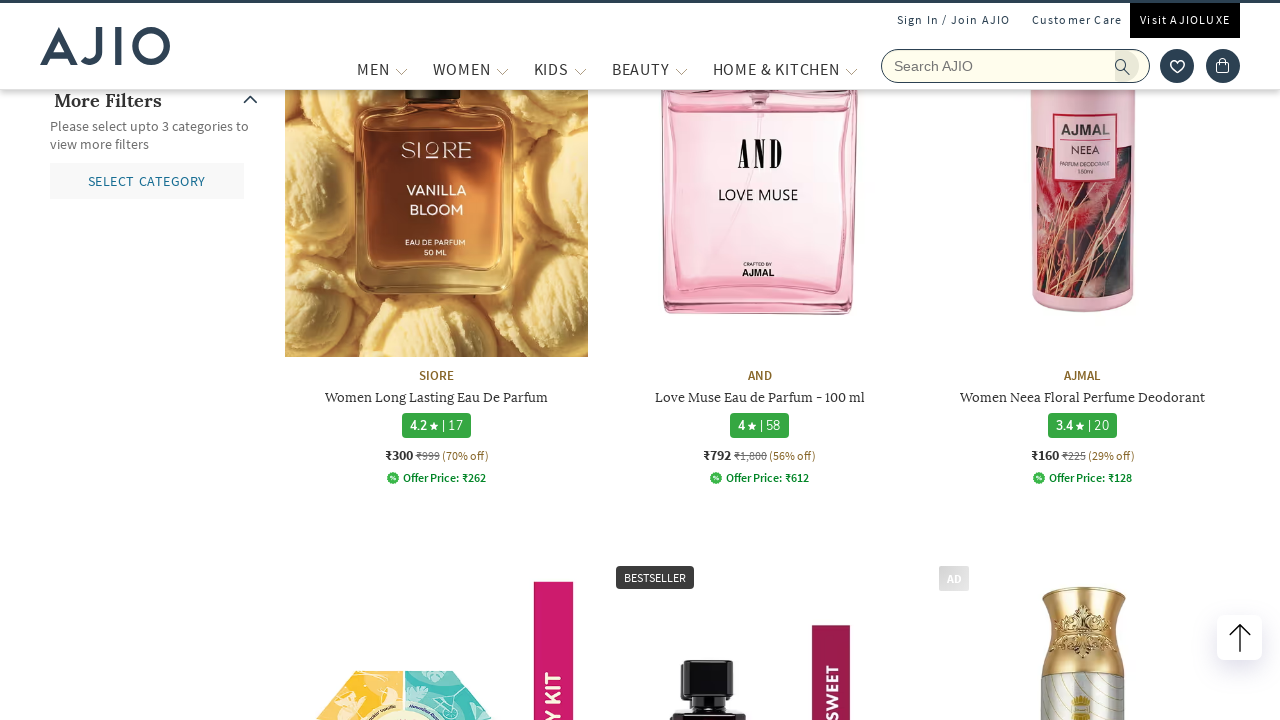

Scrolled down to view more products (scroll 2/20)
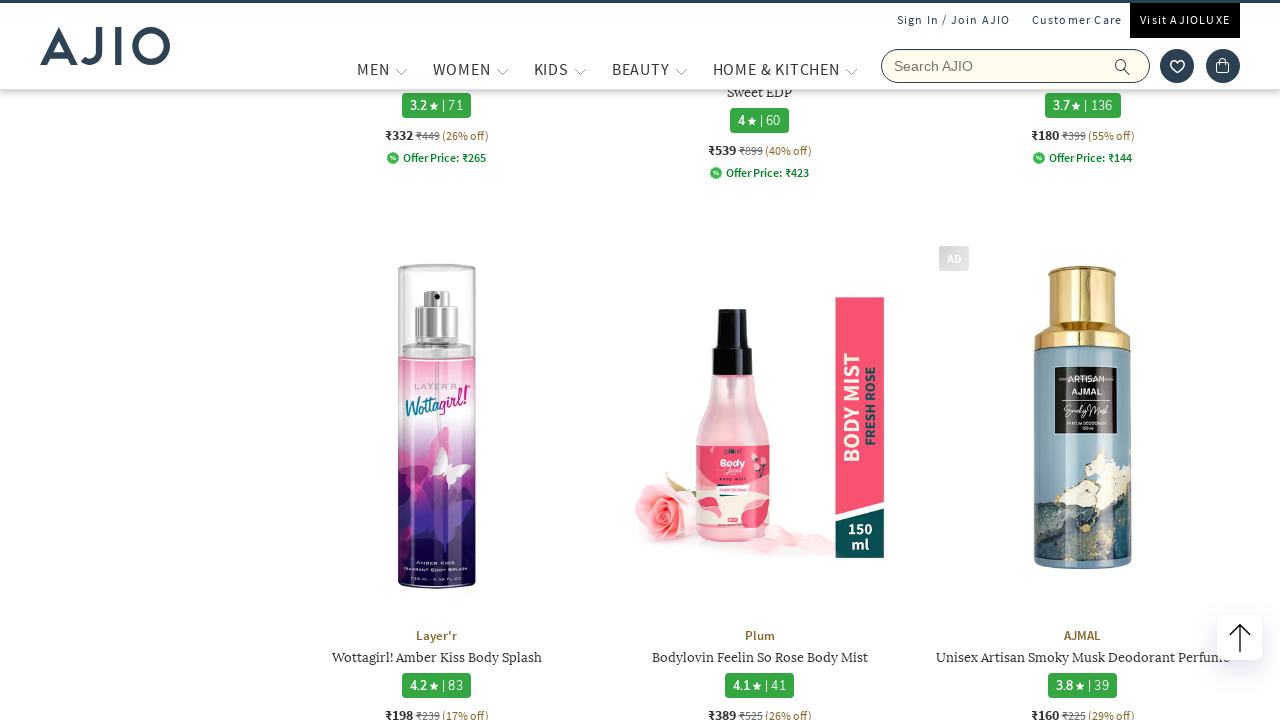

Waited 500ms for content to load after scroll
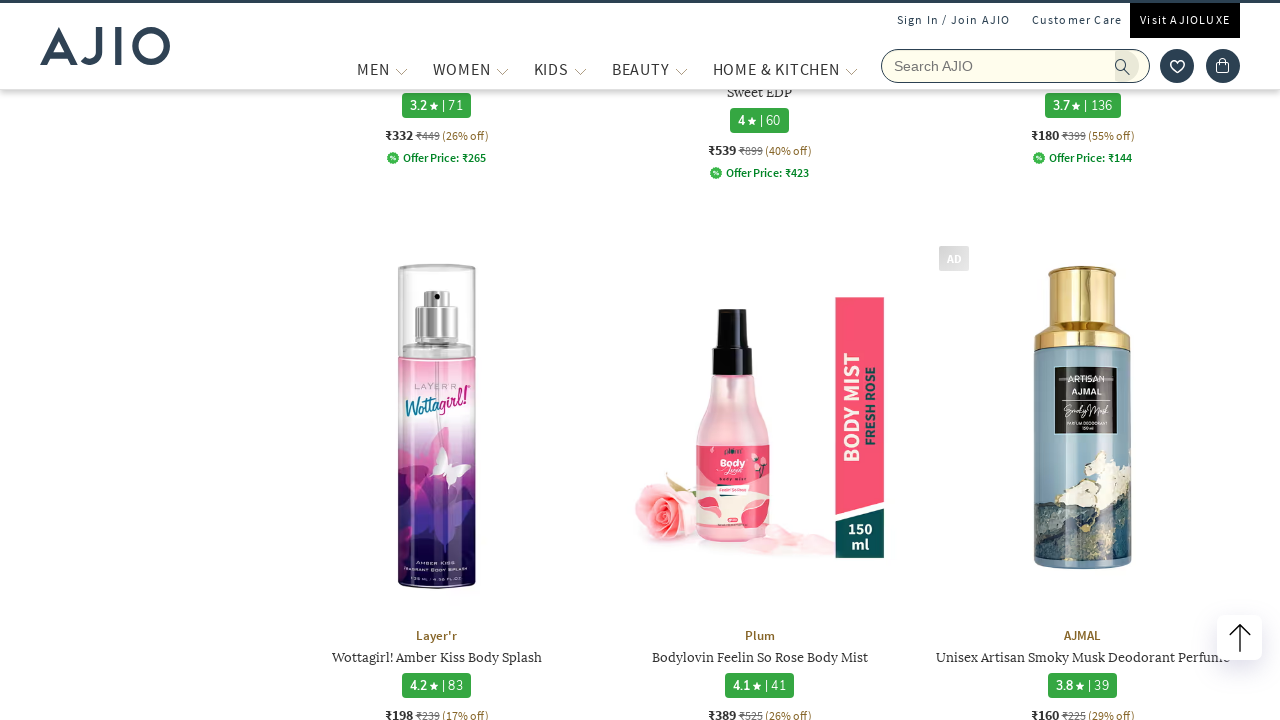

Scrolled down to view more products (scroll 3/20)
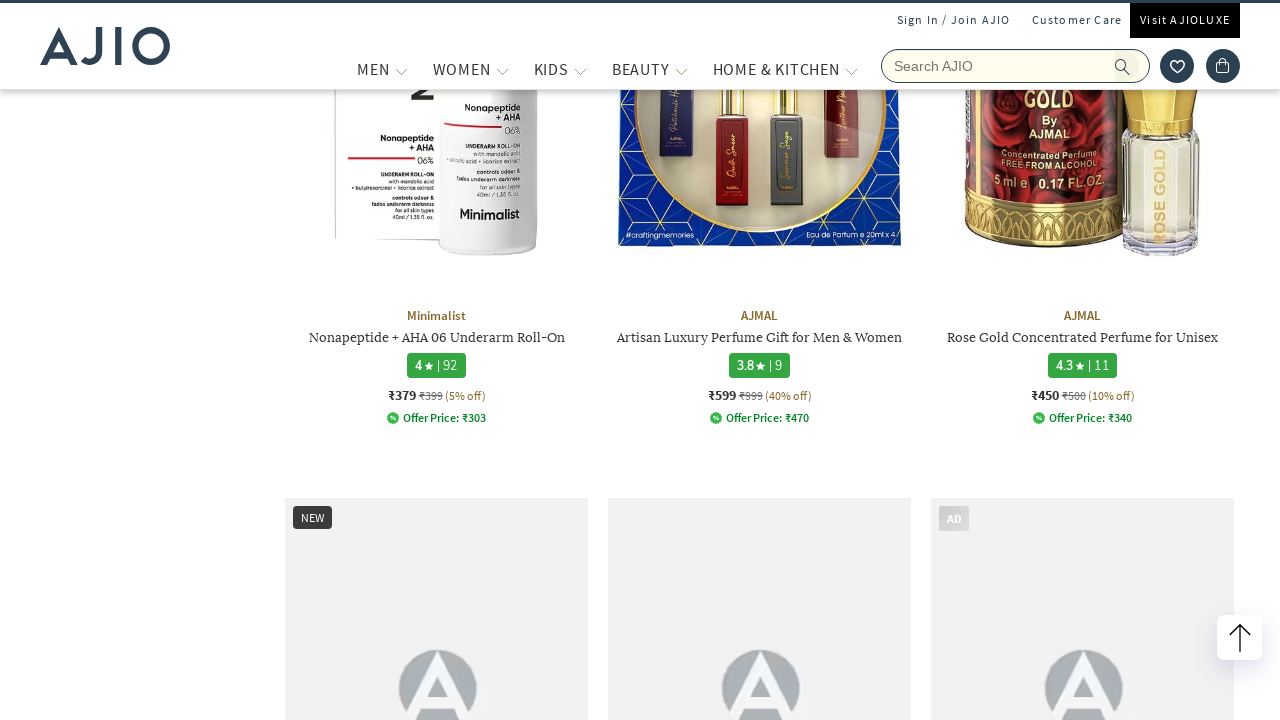

Waited 500ms for content to load after scroll
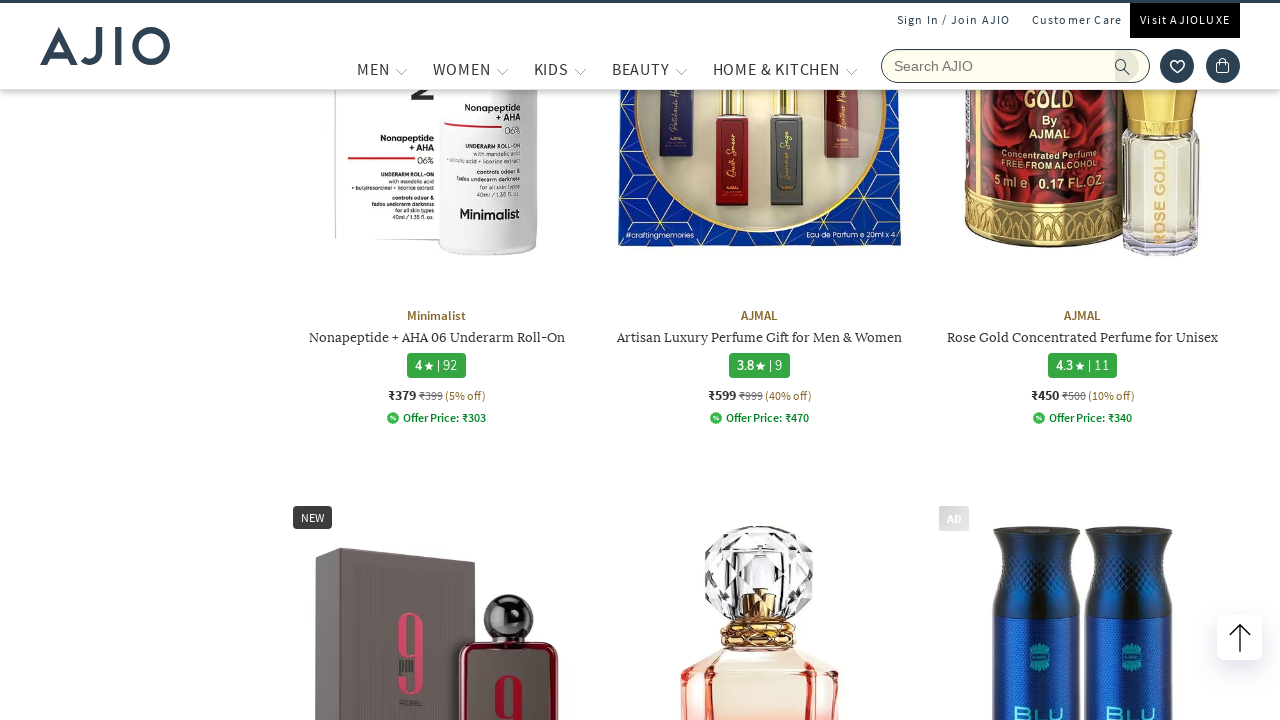

Scrolled down to view more products (scroll 4/20)
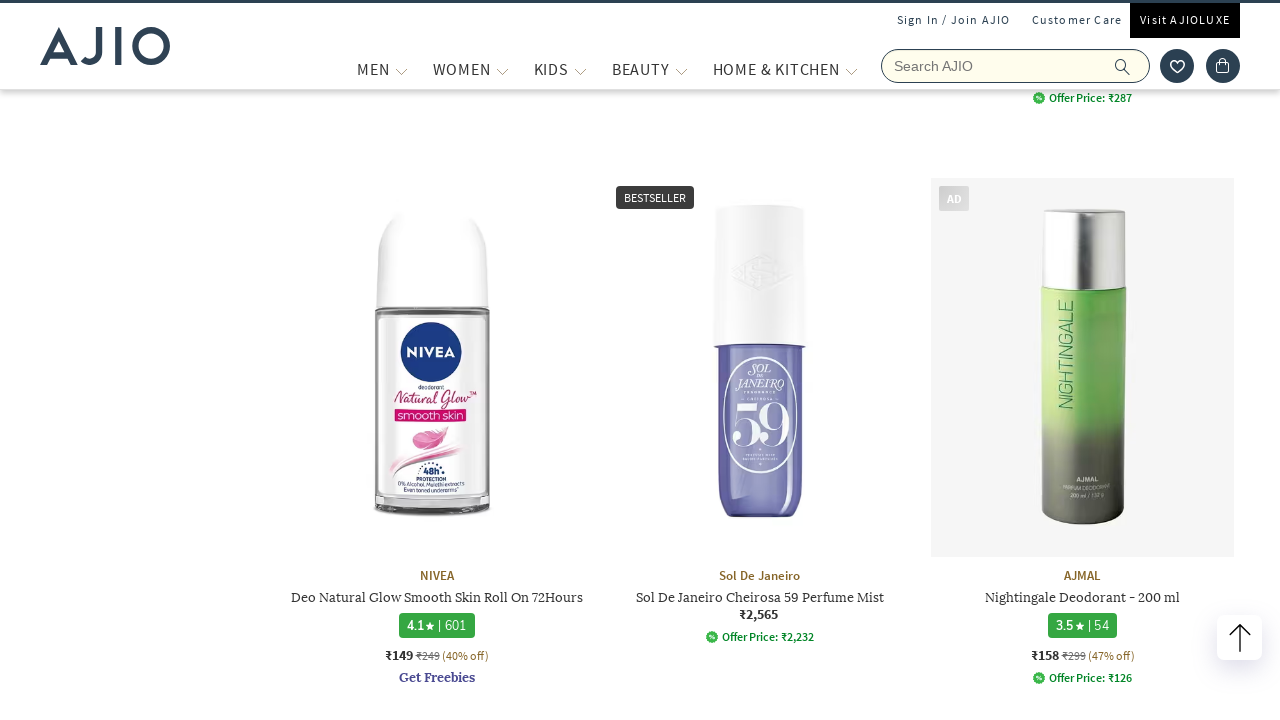

Waited 500ms for content to load after scroll
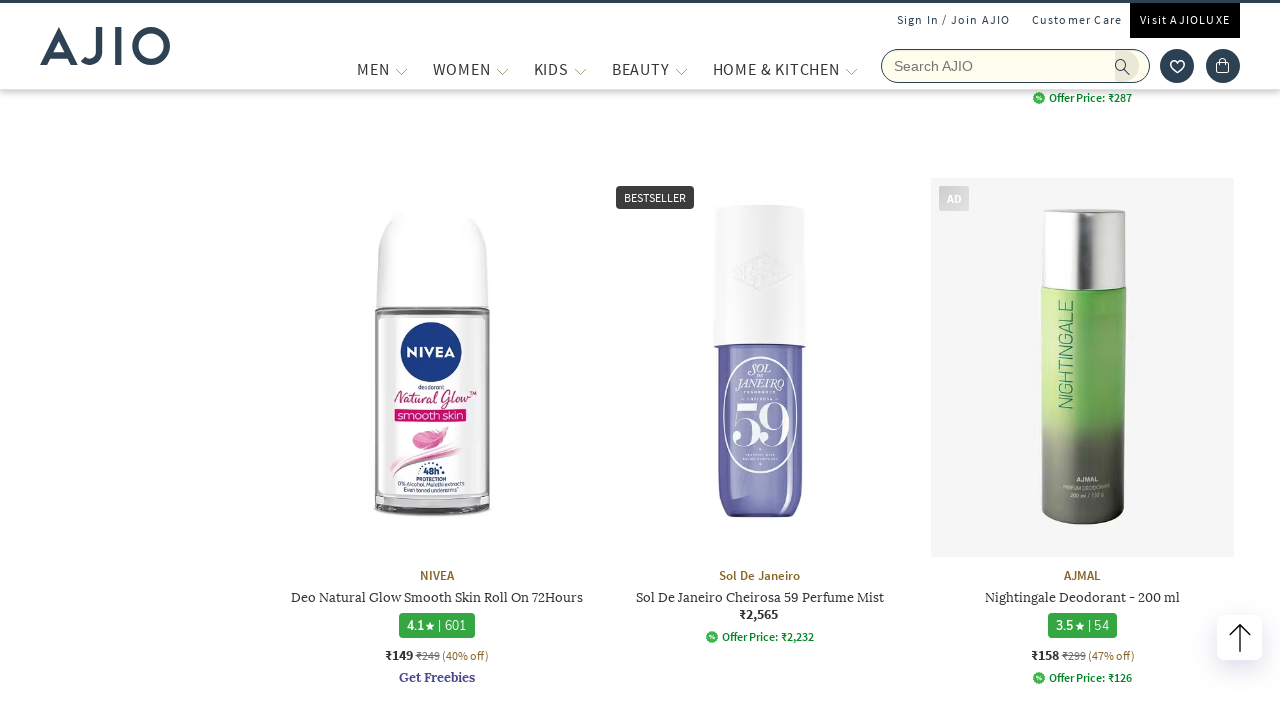

Scrolled down to view more products (scroll 5/20)
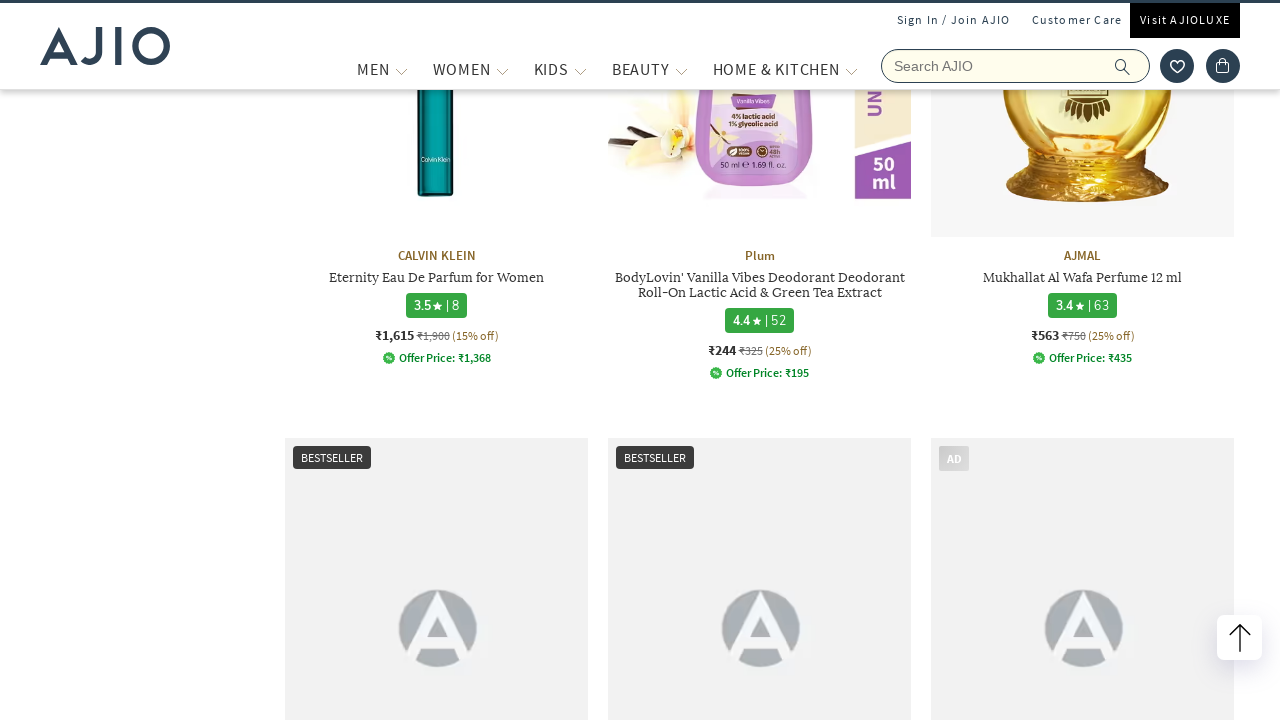

Waited 500ms for content to load after scroll
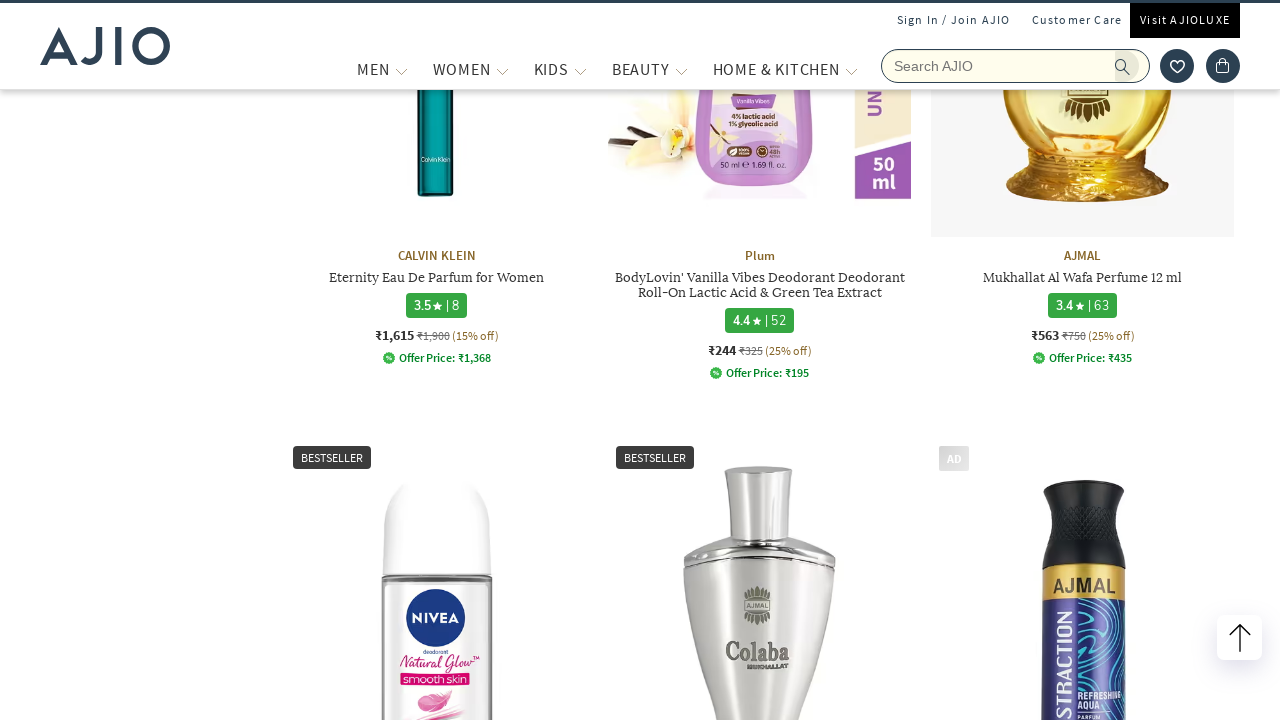

Scrolled down to view more products (scroll 6/20)
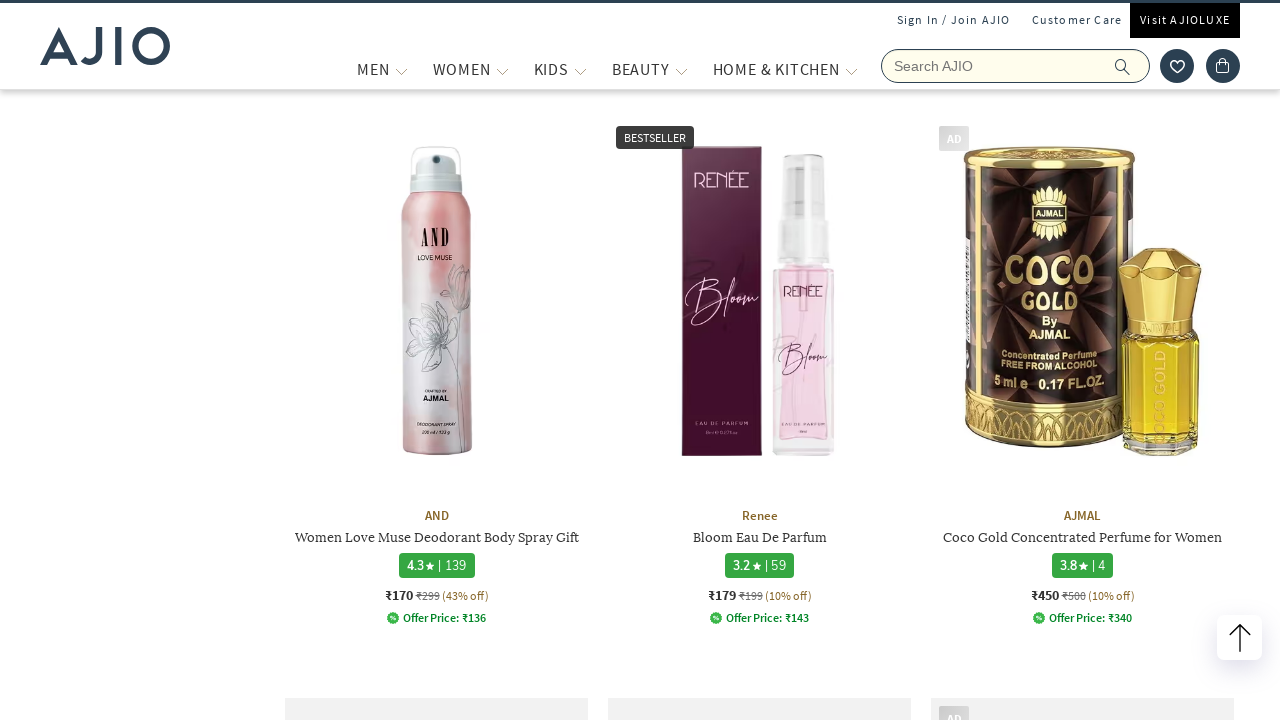

Waited 500ms for content to load after scroll
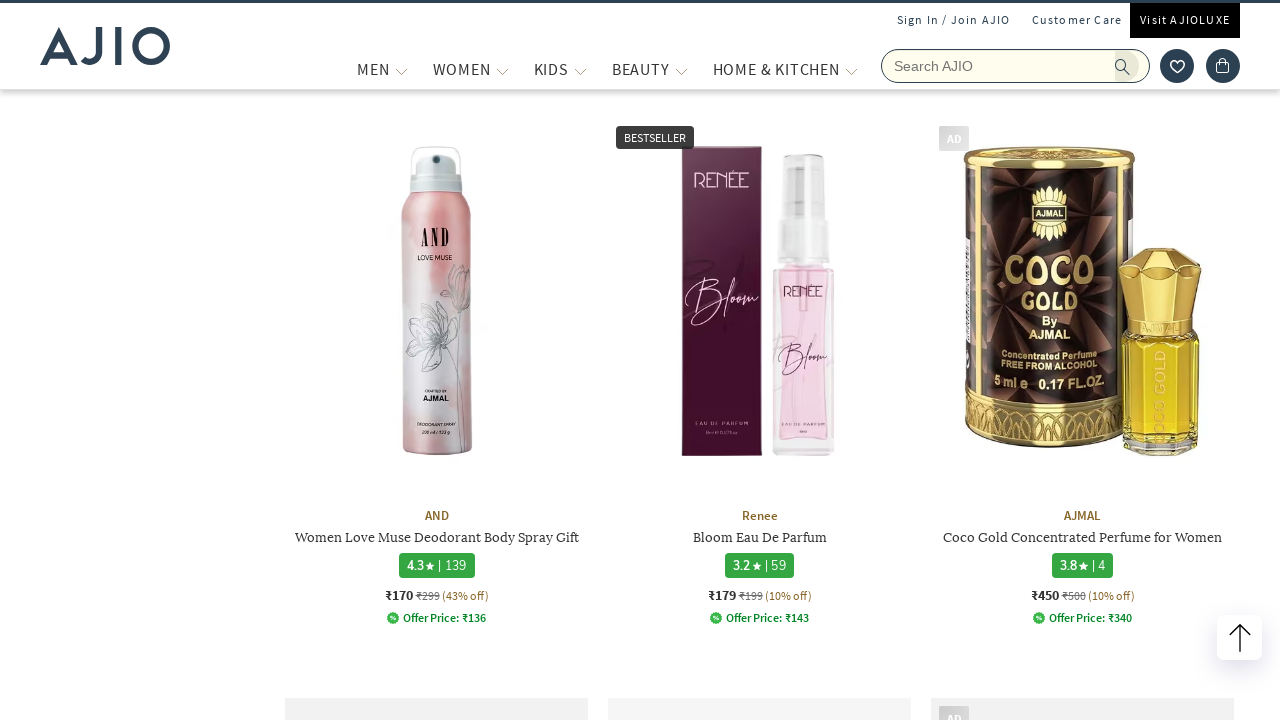

Scrolled down to view more products (scroll 7/20)
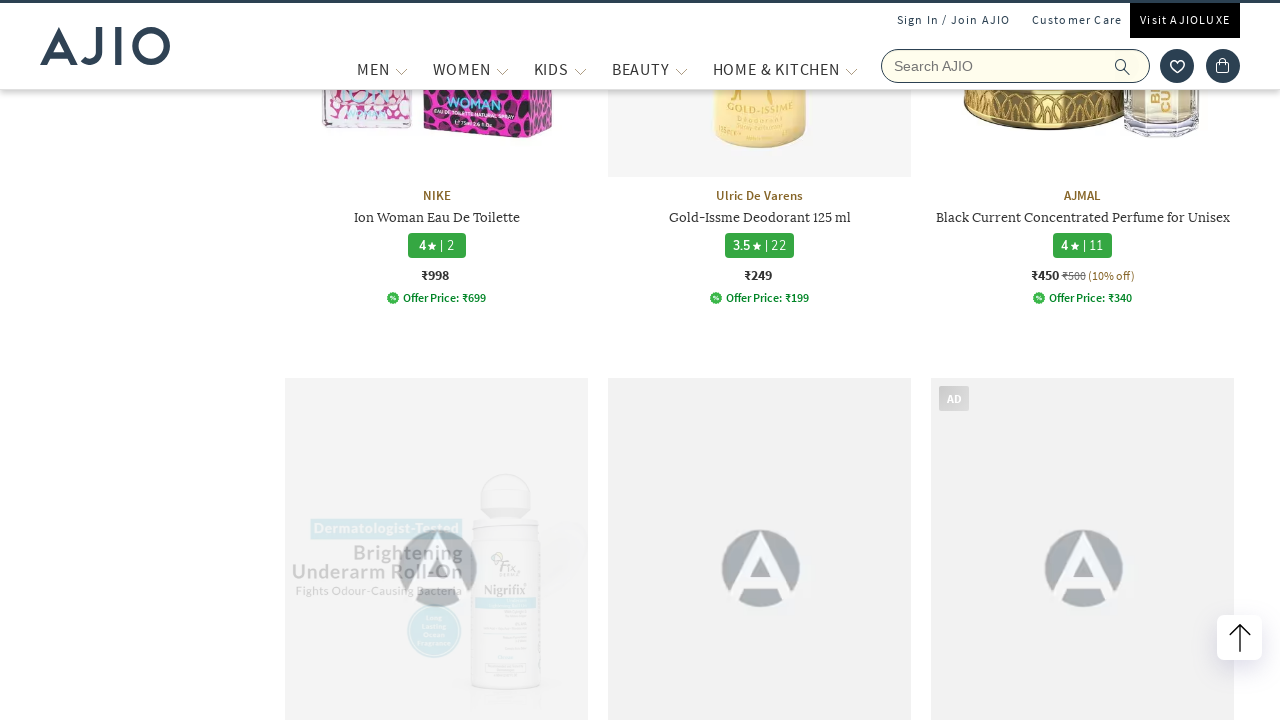

Waited 500ms for content to load after scroll
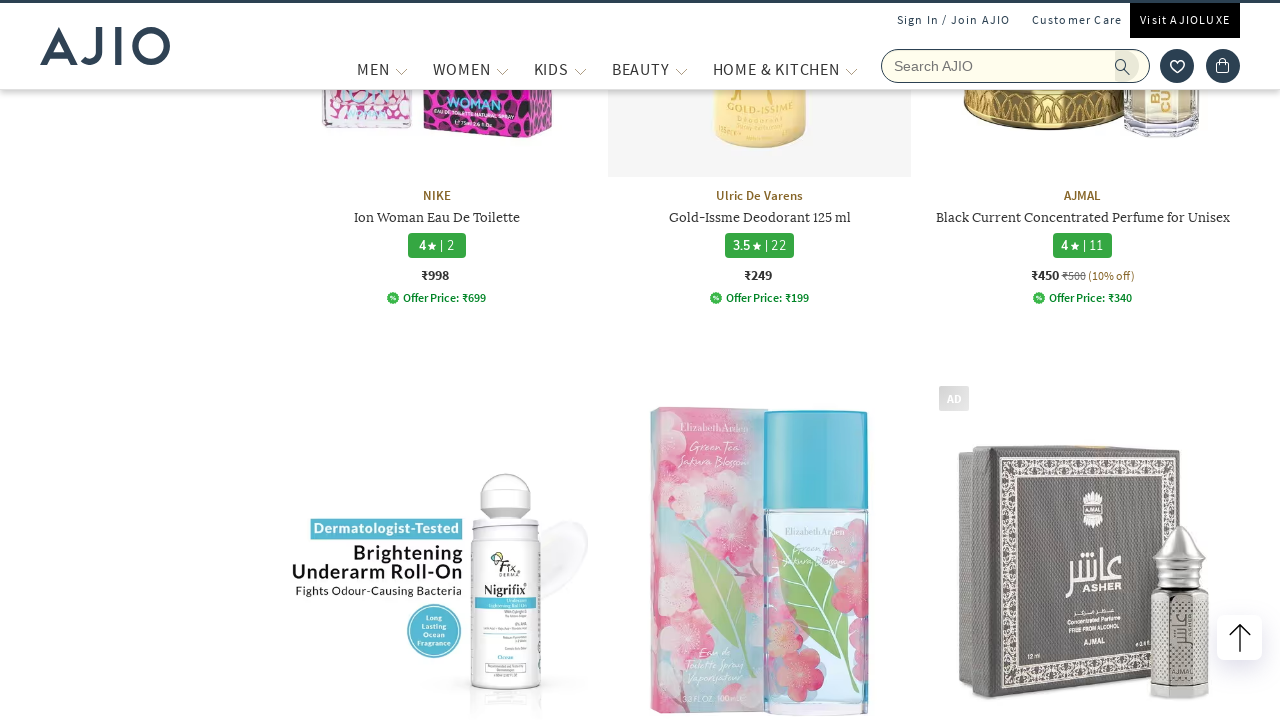

Scrolled down to view more products (scroll 8/20)
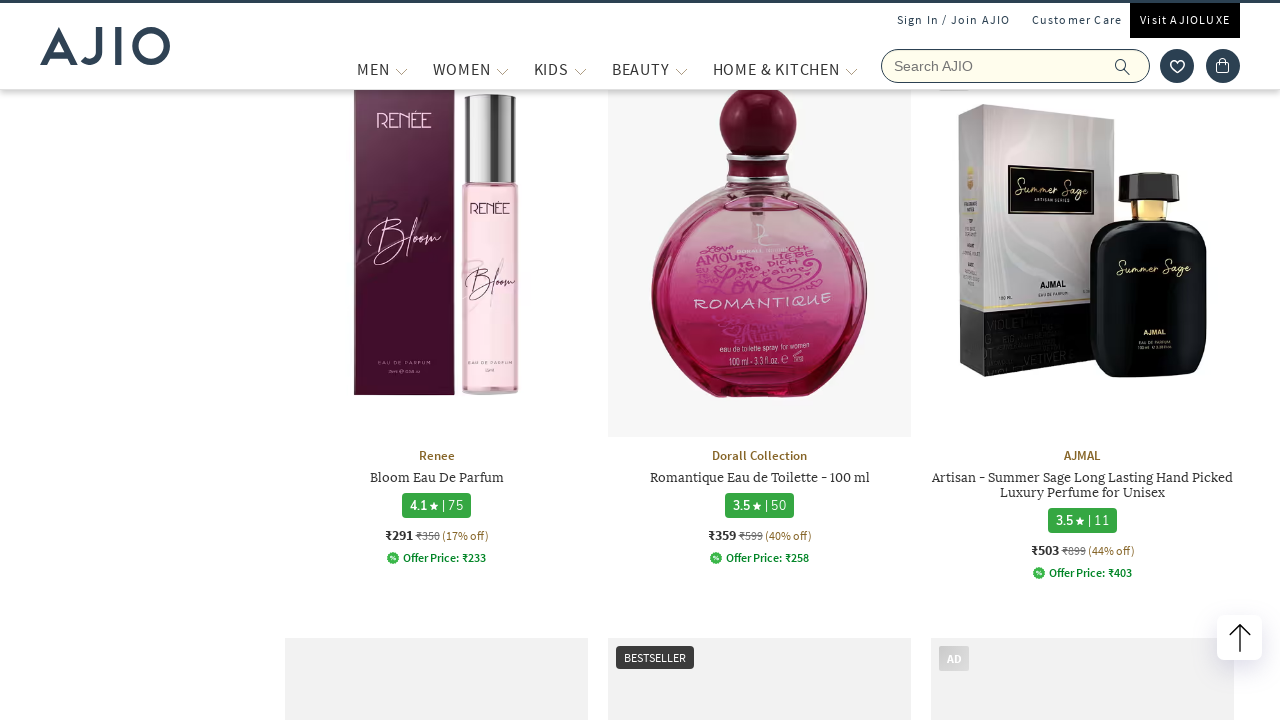

Waited 500ms for content to load after scroll
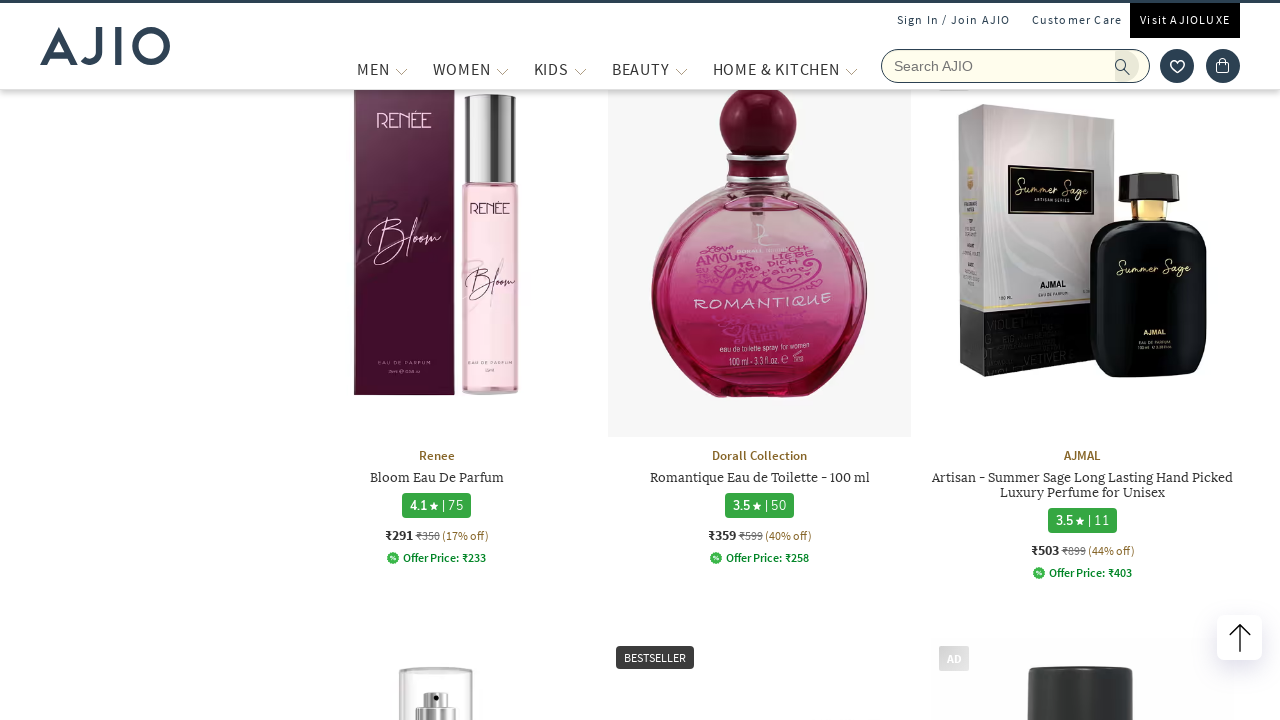

Scrolled down to view more products (scroll 9/20)
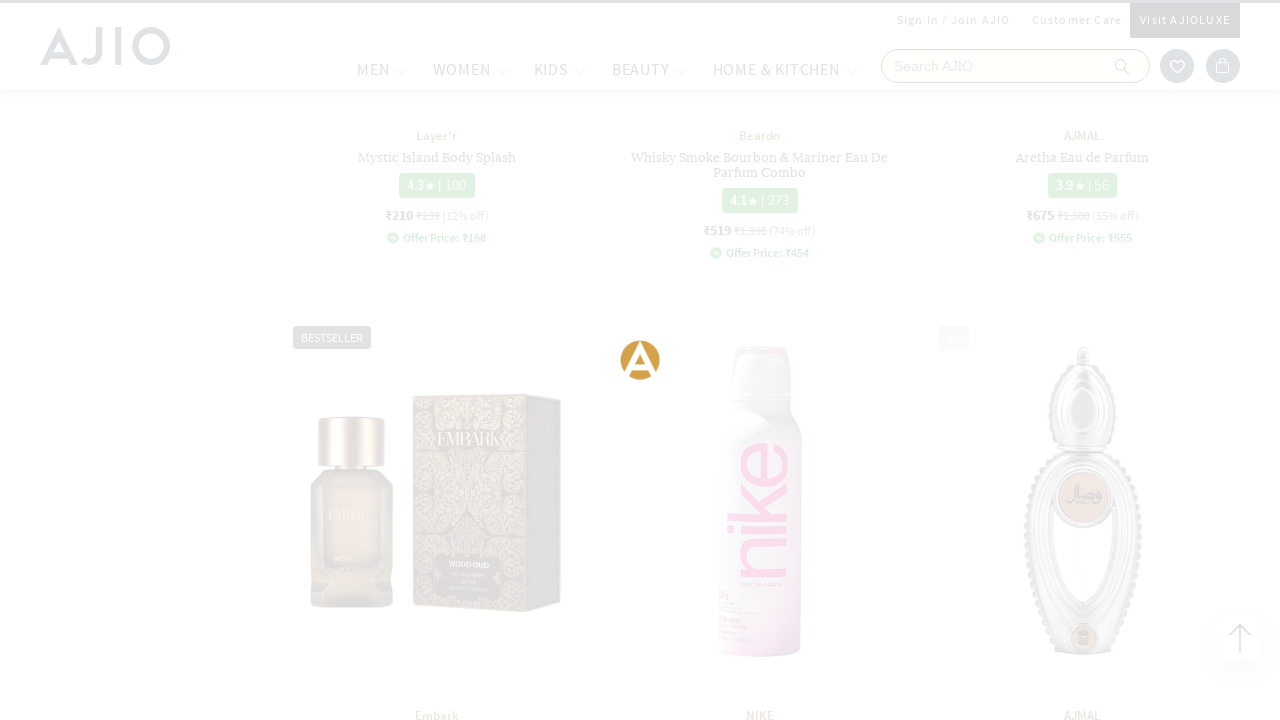

Waited 500ms for content to load after scroll
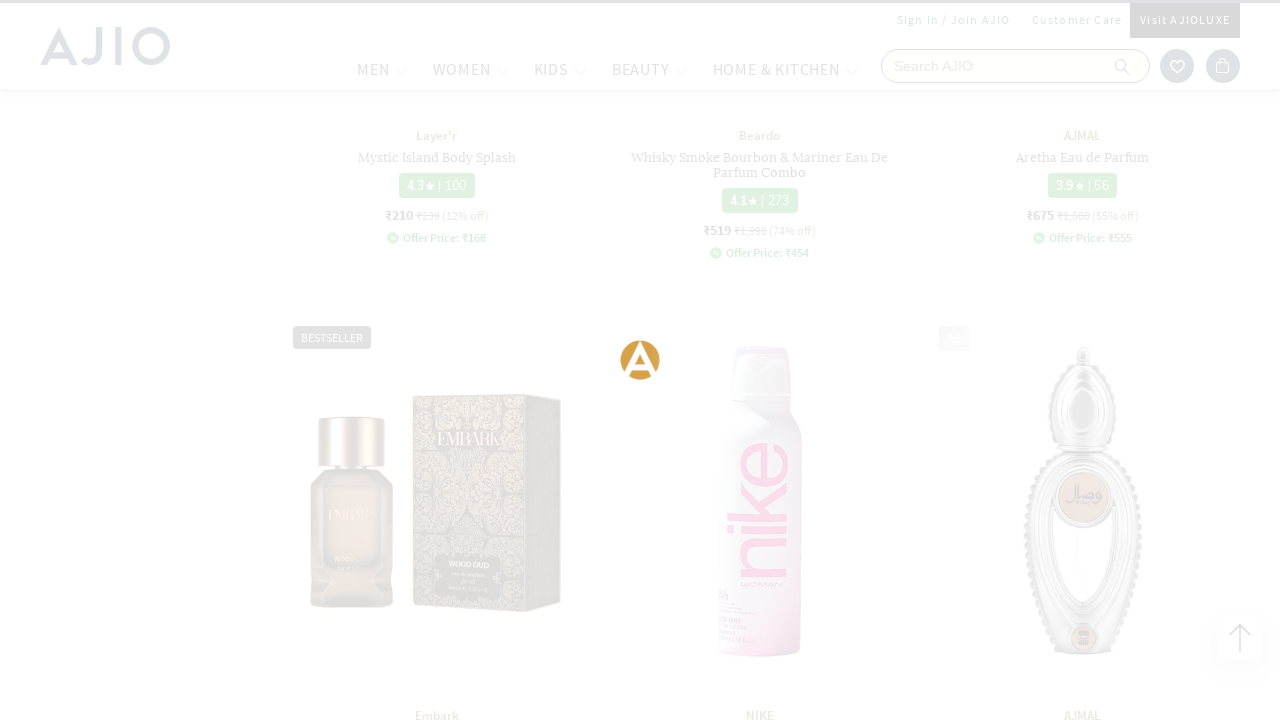

Scrolled down to view more products (scroll 10/20)
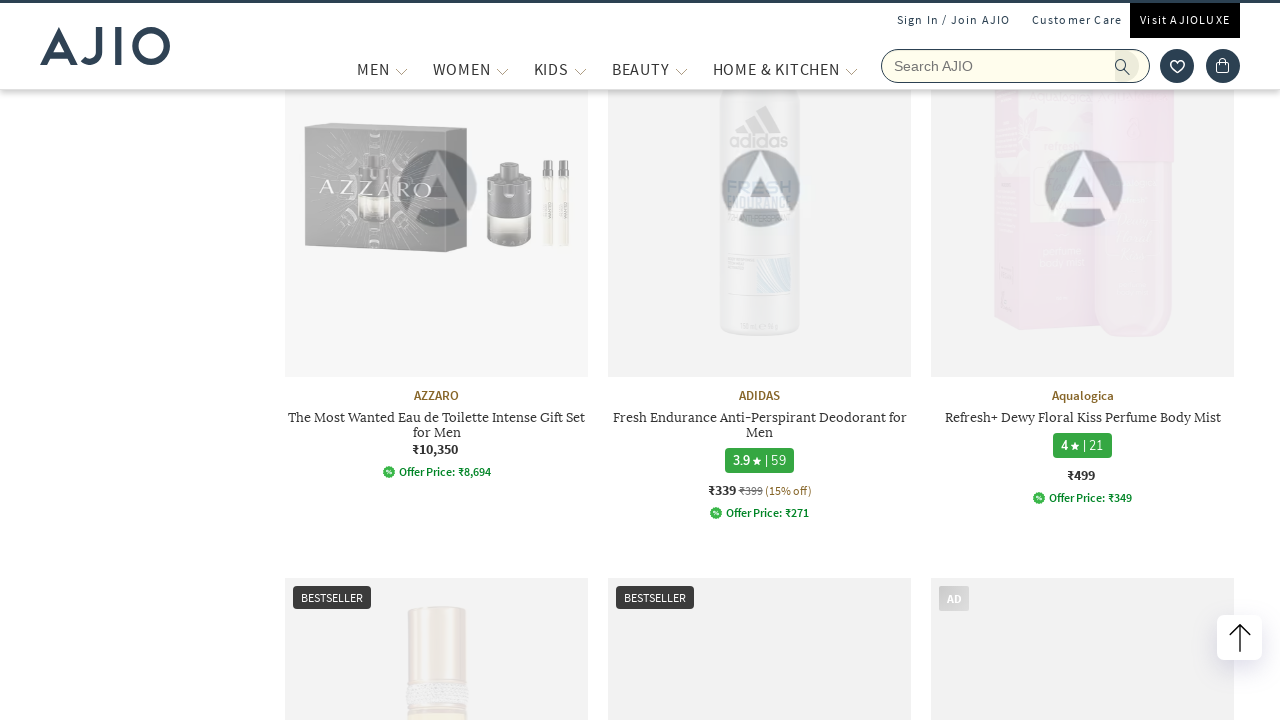

Waited 500ms for content to load after scroll
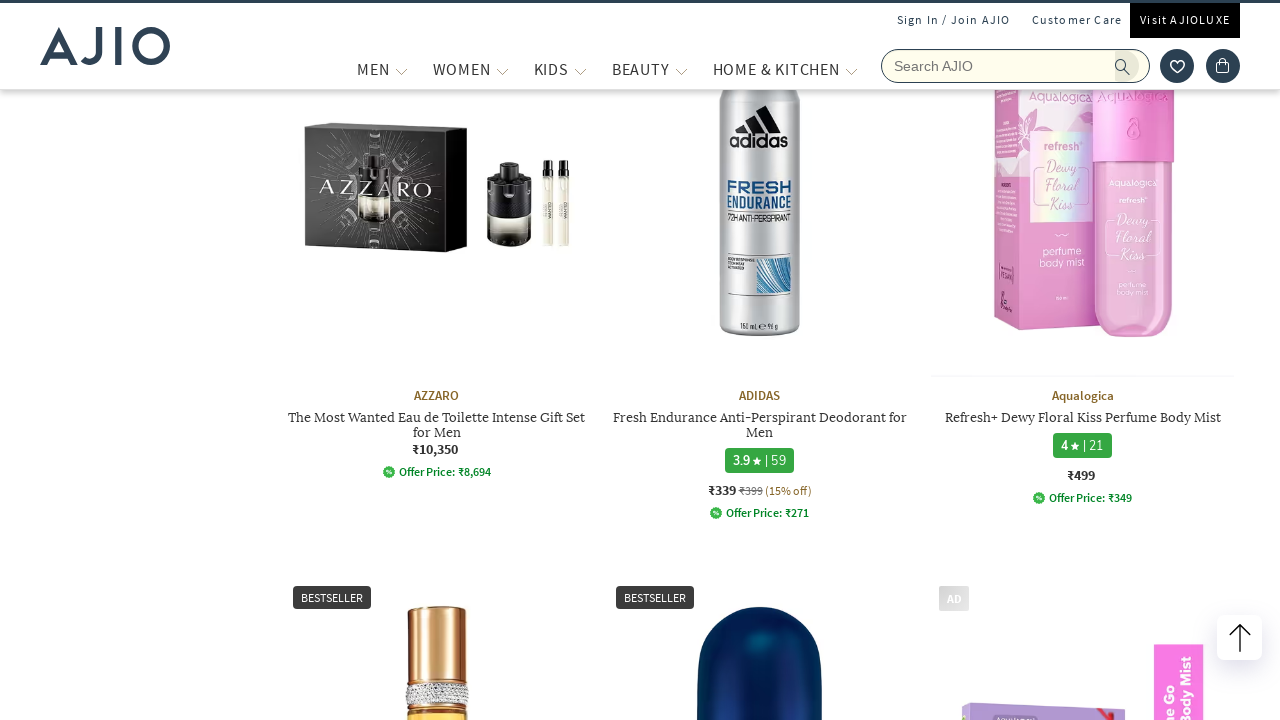

Scrolled down to view more products (scroll 11/20)
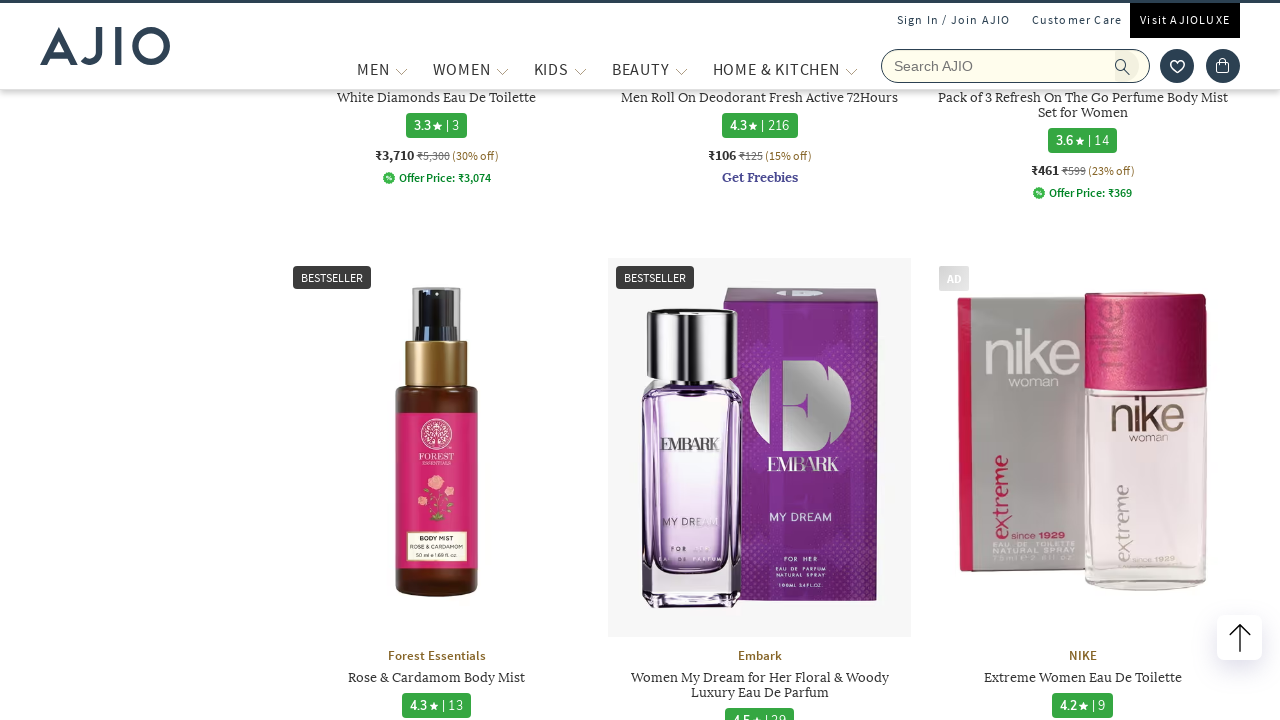

Waited 500ms for content to load after scroll
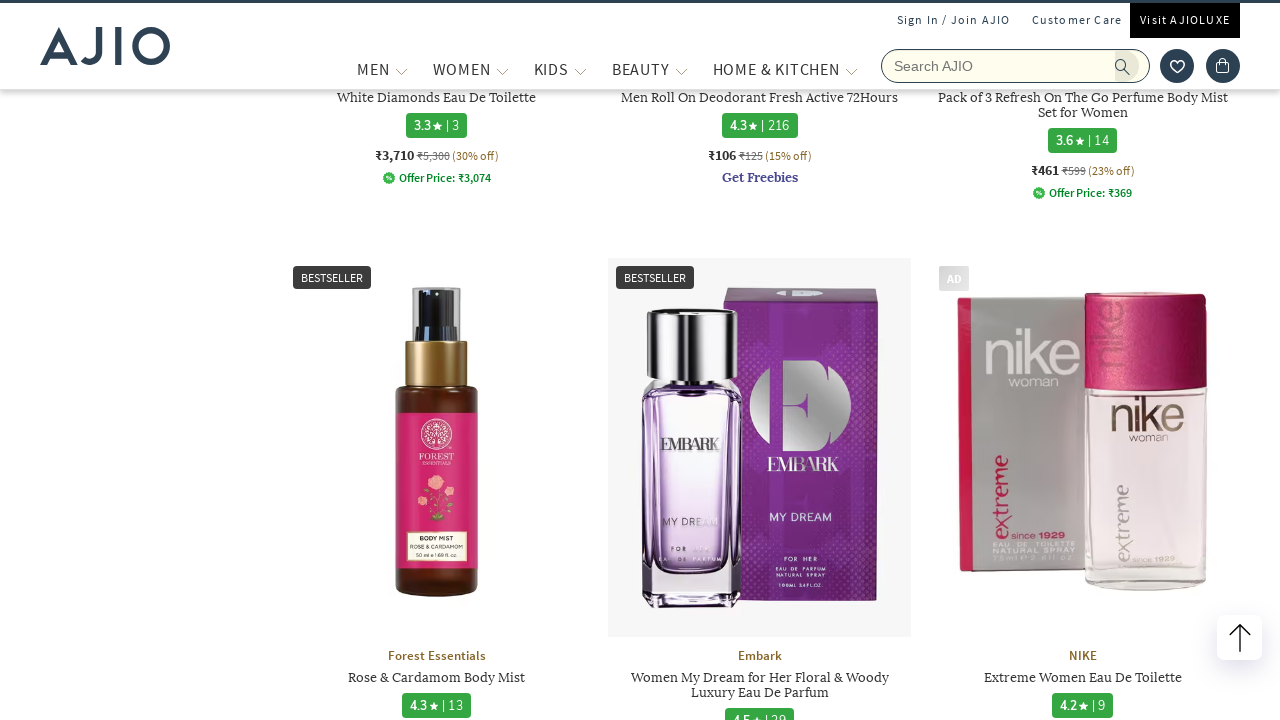

Scrolled down to view more products (scroll 12/20)
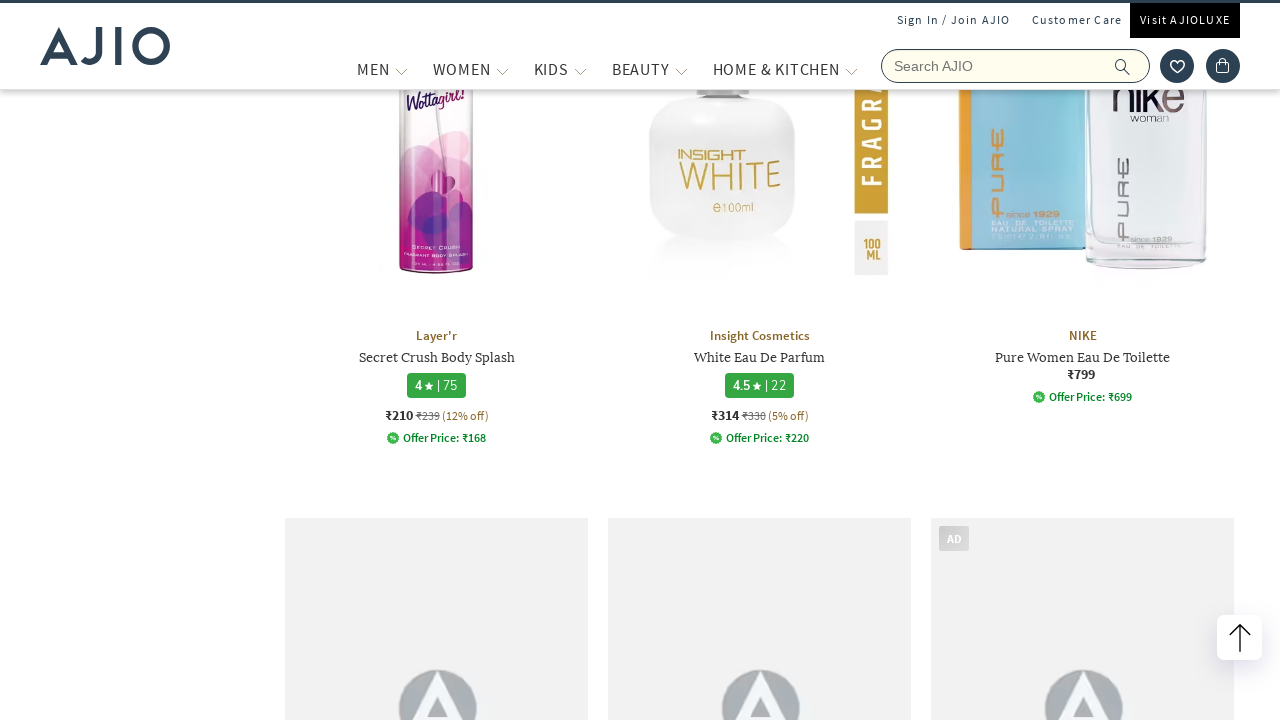

Waited 500ms for content to load after scroll
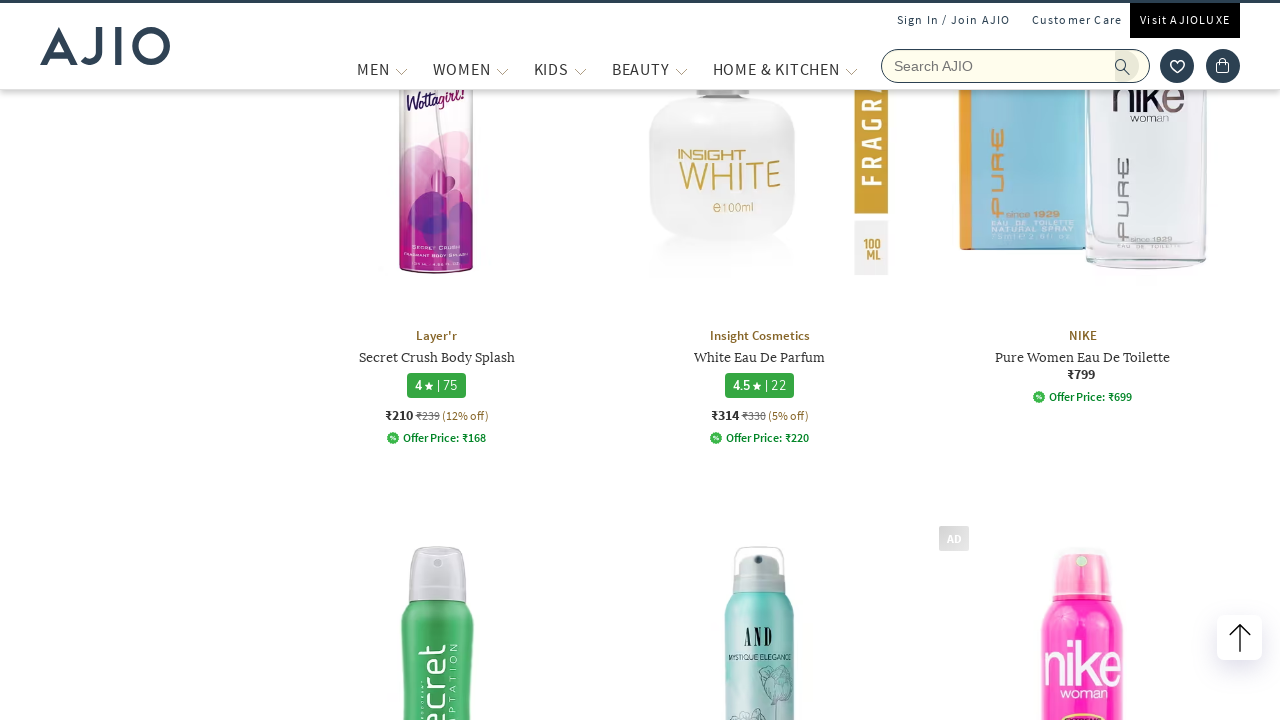

Scrolled down to view more products (scroll 13/20)
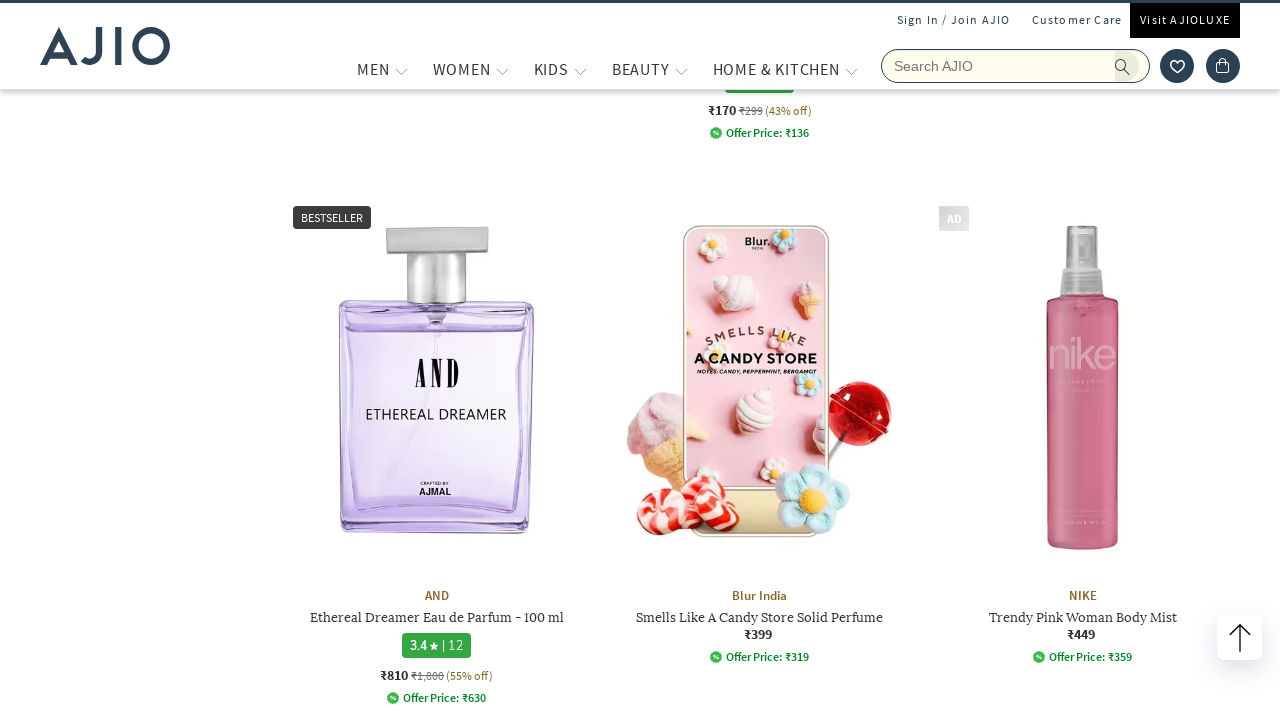

Waited 500ms for content to load after scroll
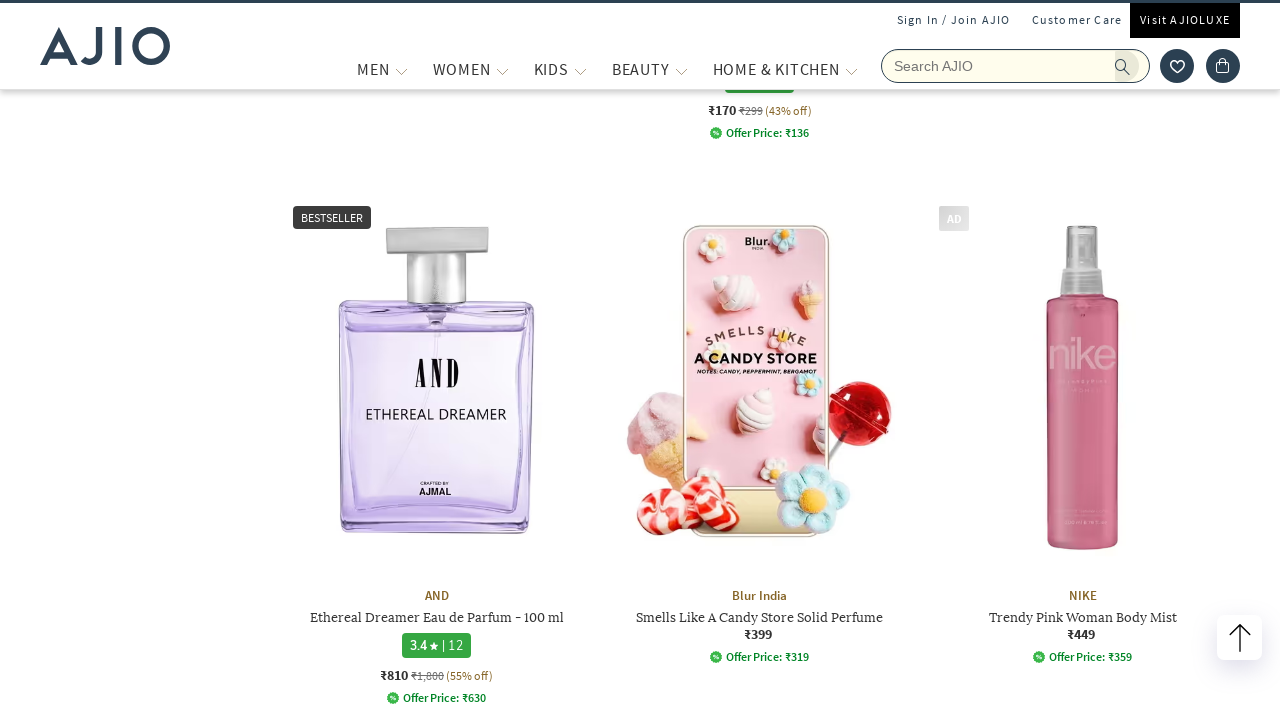

Scrolled down to view more products (scroll 14/20)
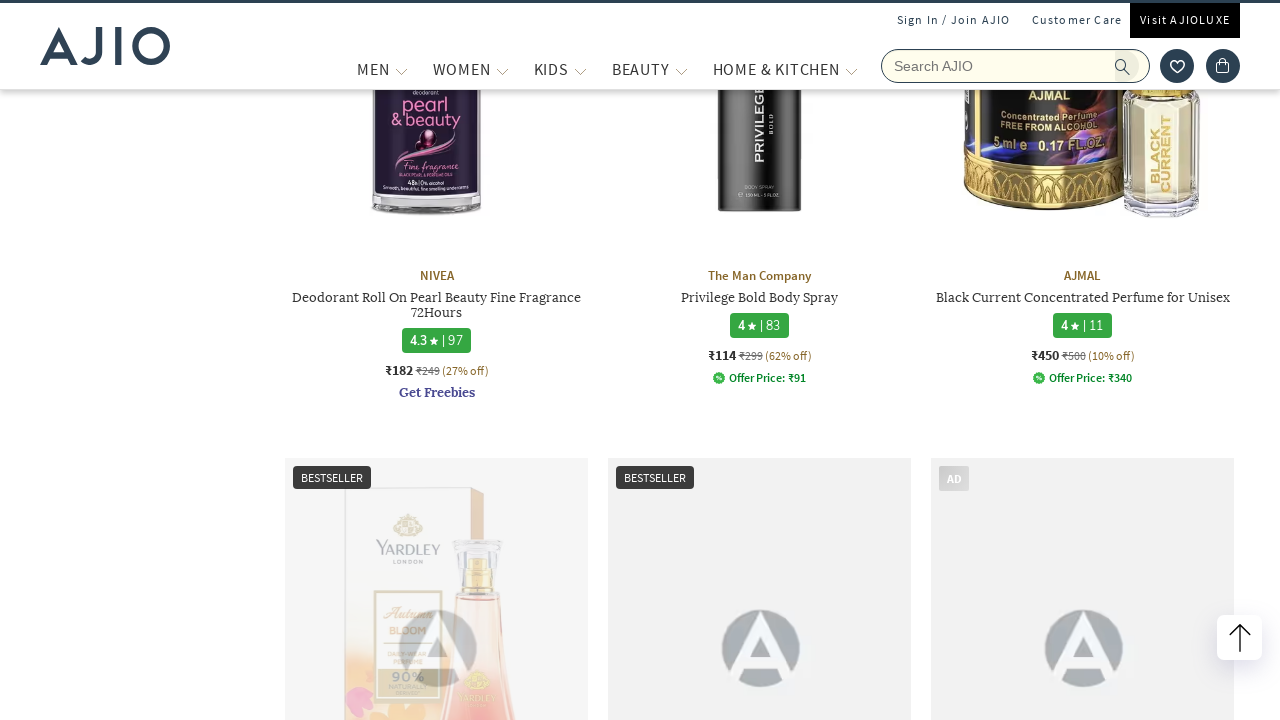

Waited 500ms for content to load after scroll
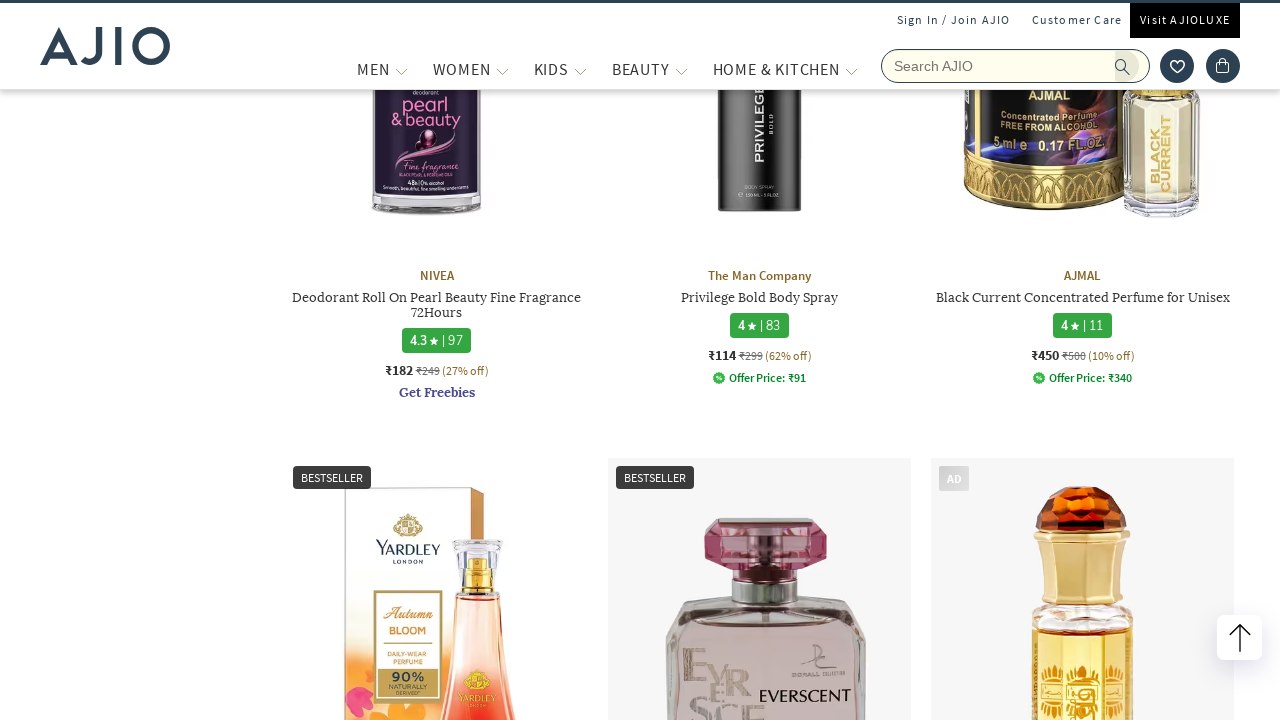

Scrolled down to view more products (scroll 15/20)
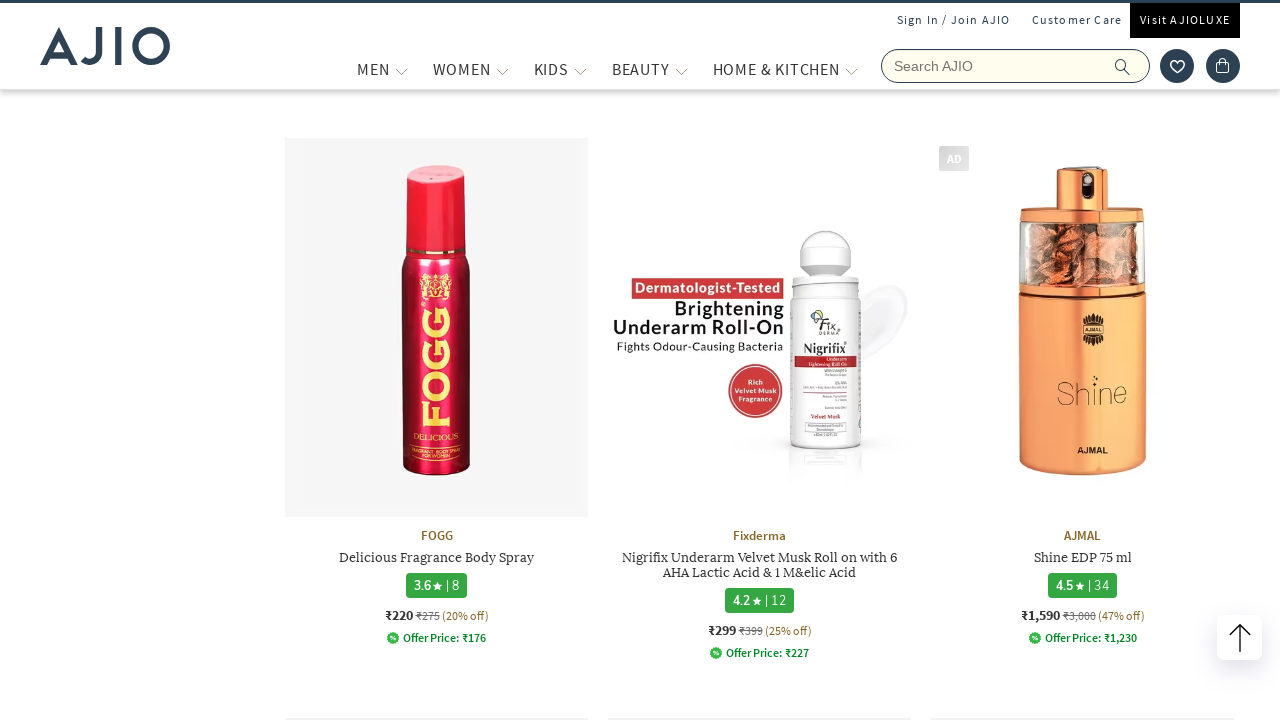

Waited 500ms for content to load after scroll
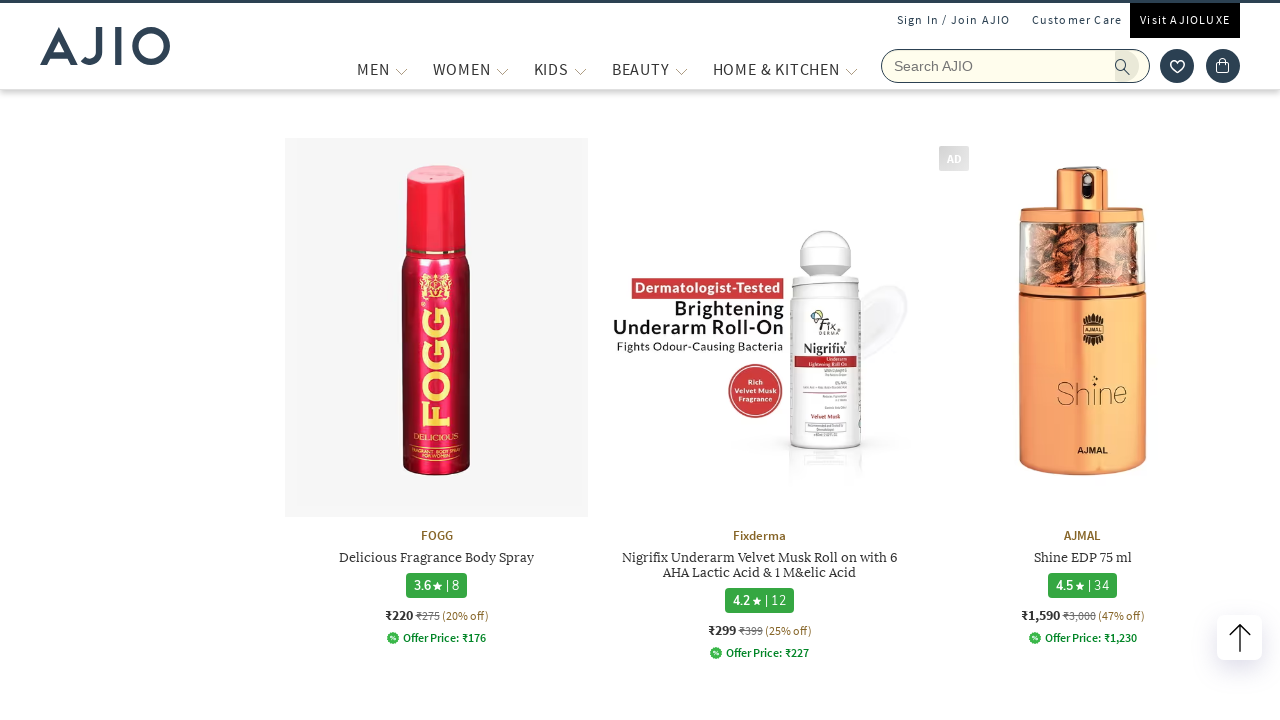

Scrolled down to view more products (scroll 16/20)
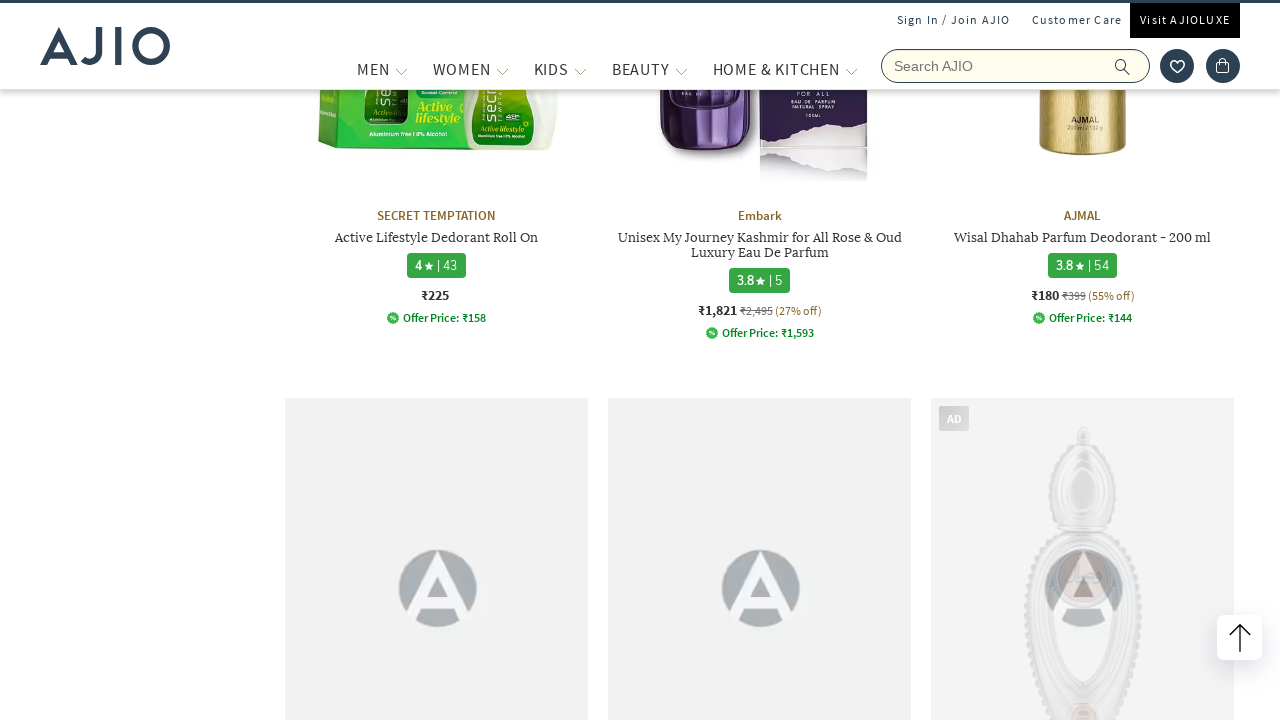

Waited 500ms for content to load after scroll
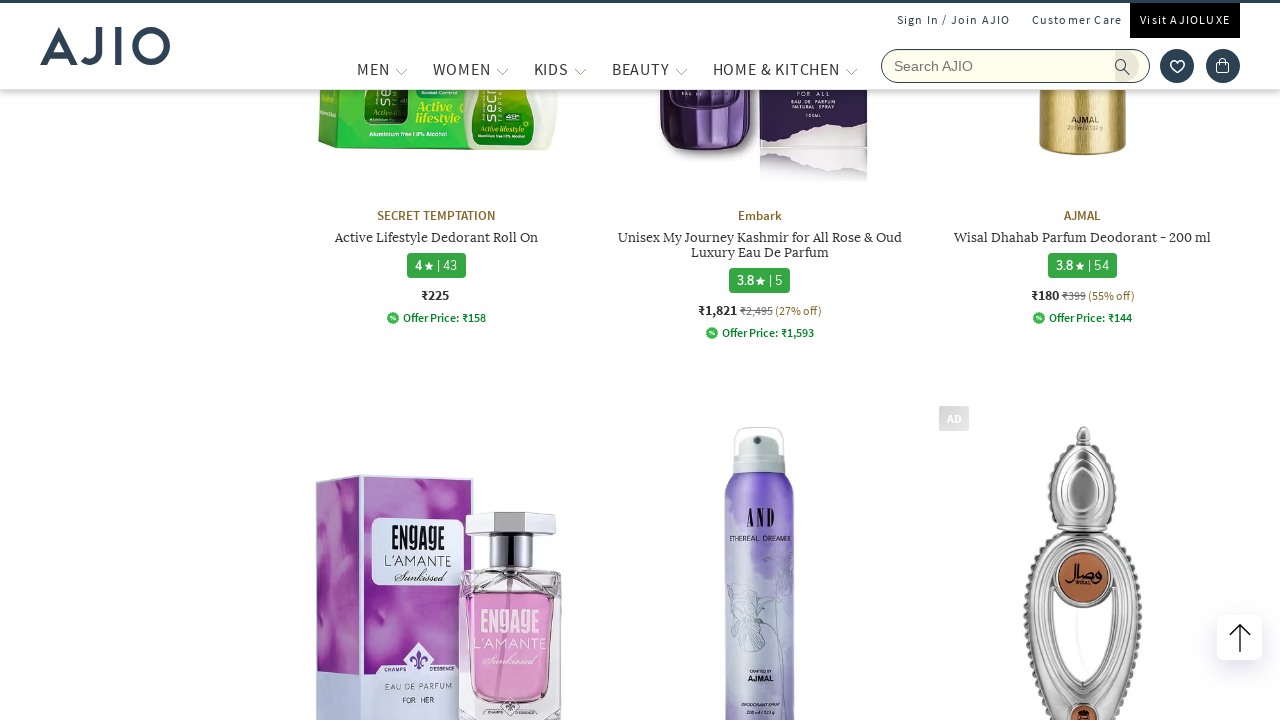

Scrolled down to view more products (scroll 17/20)
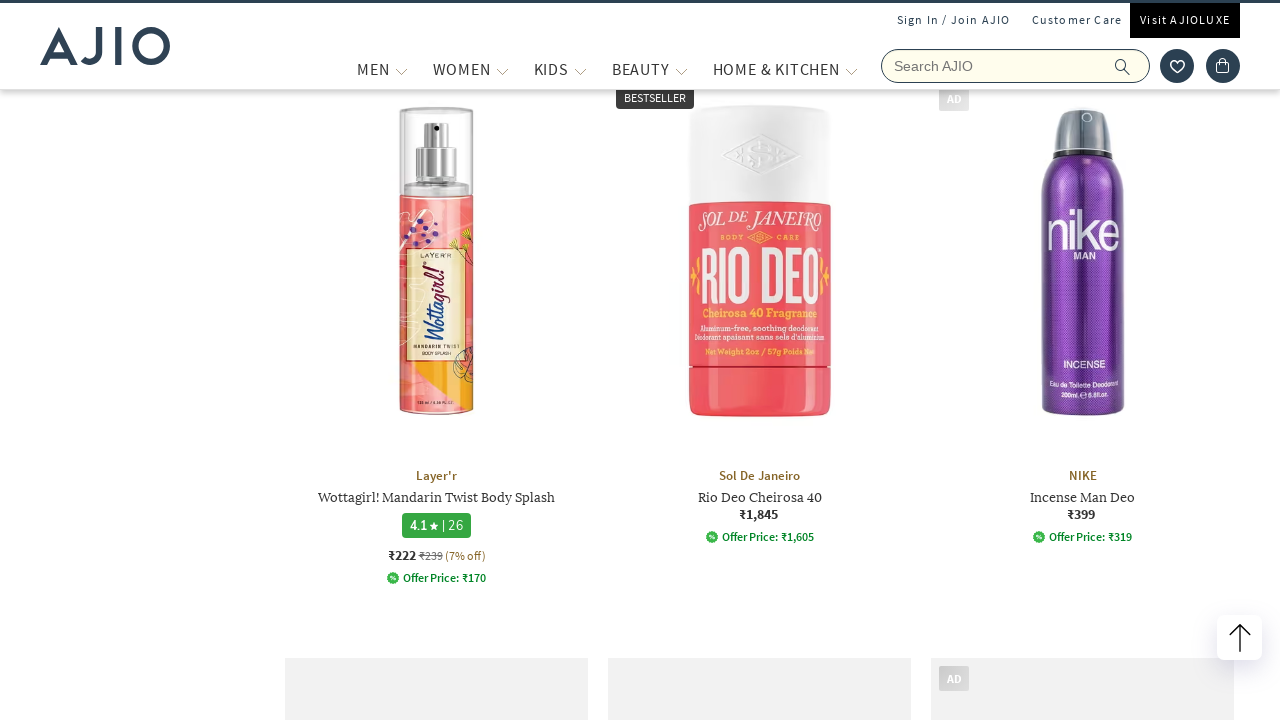

Waited 500ms for content to load after scroll
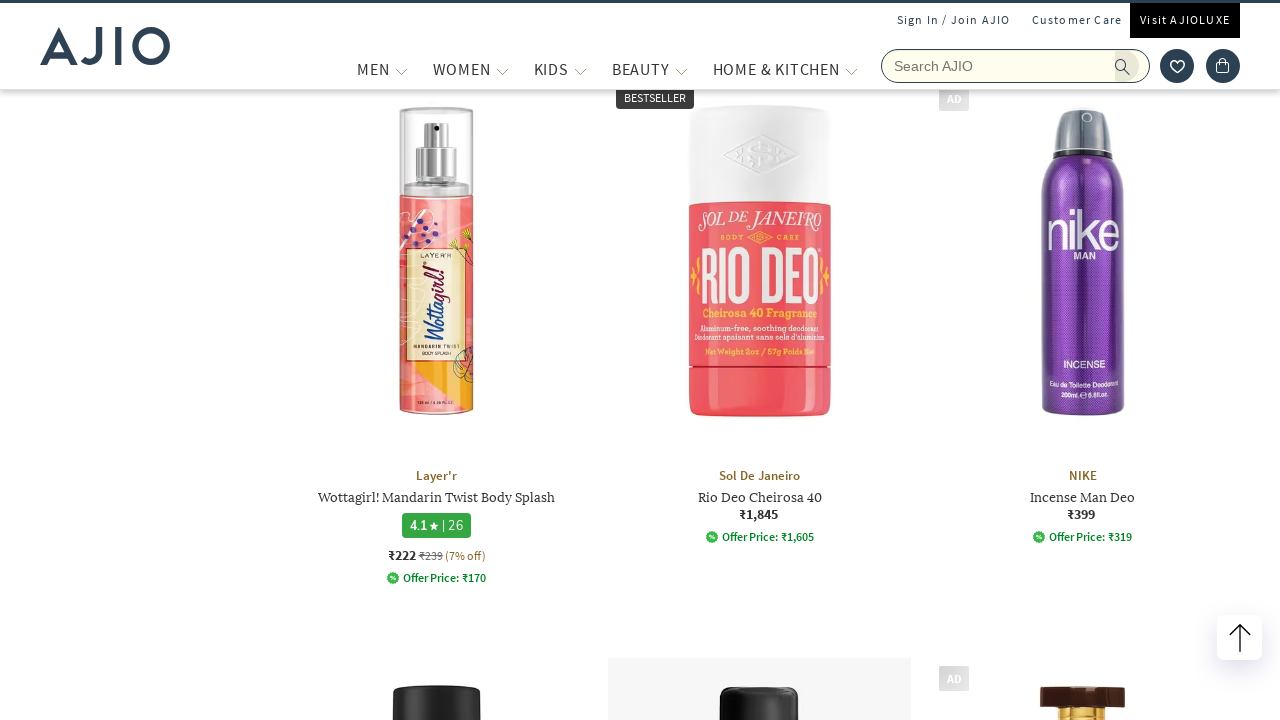

Scrolled down to view more products (scroll 18/20)
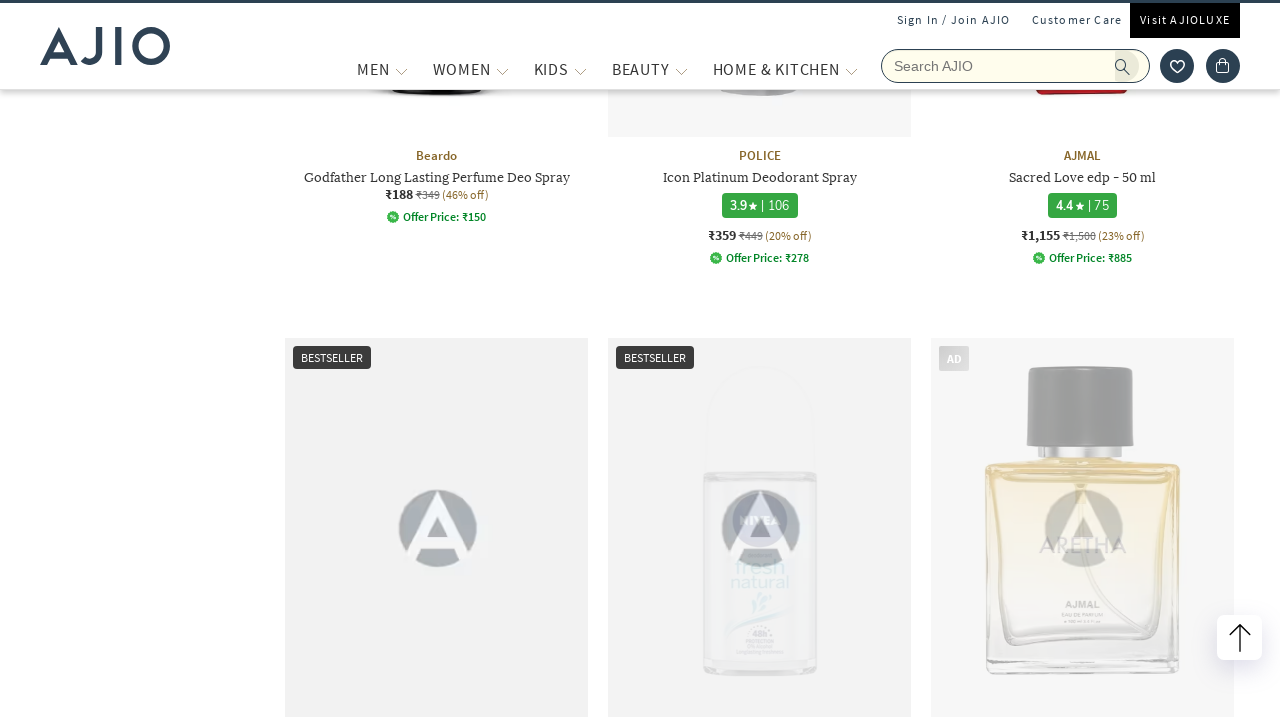

Waited 500ms for content to load after scroll
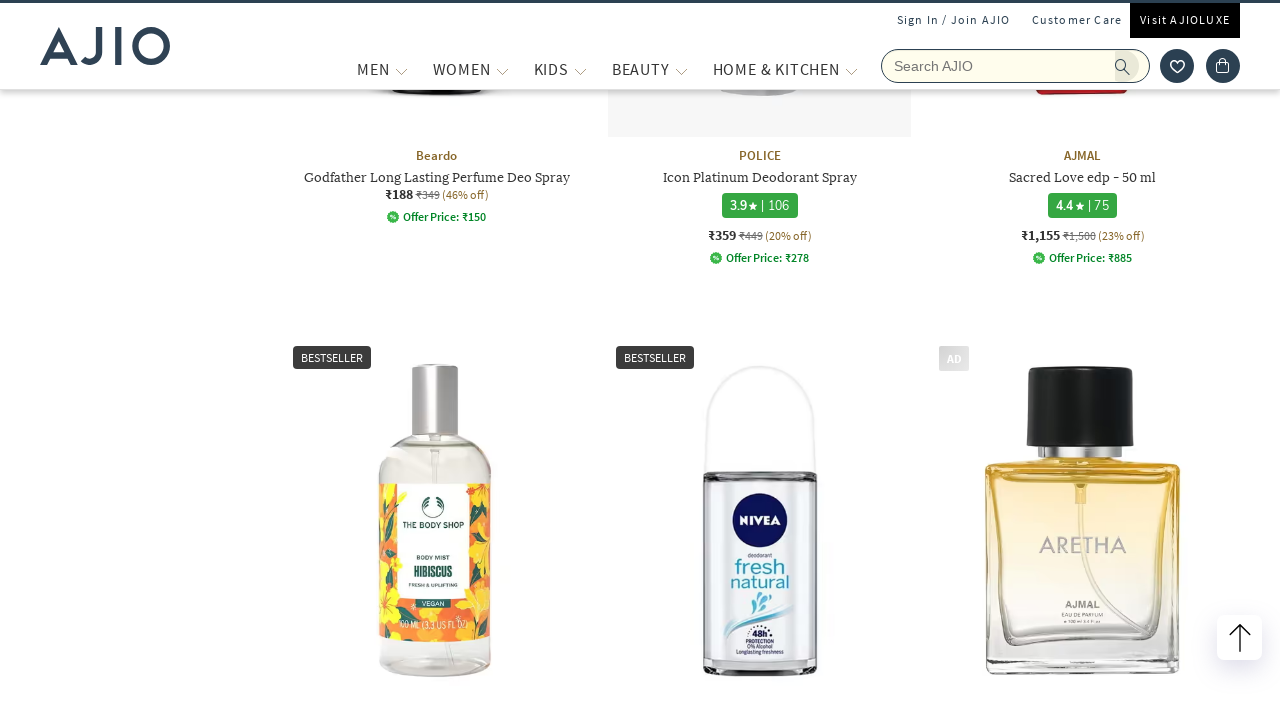

Scrolled down to view more products (scroll 19/20)
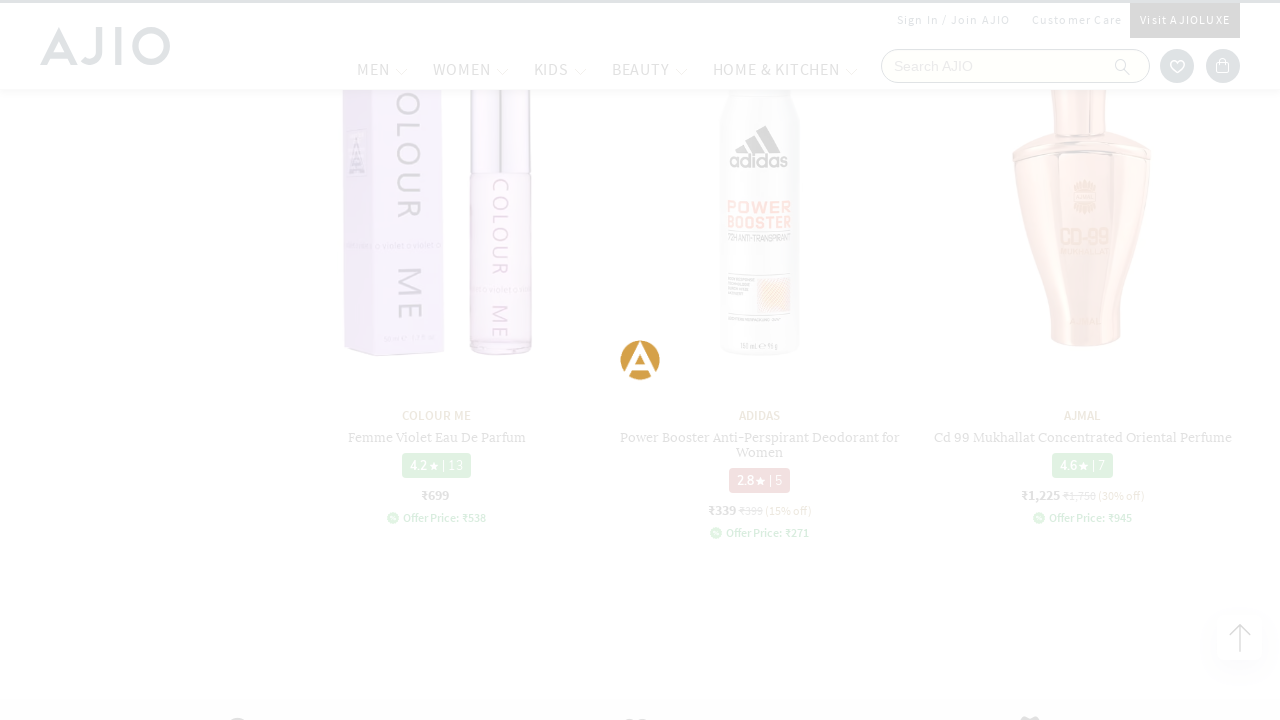

Waited 500ms for content to load after scroll
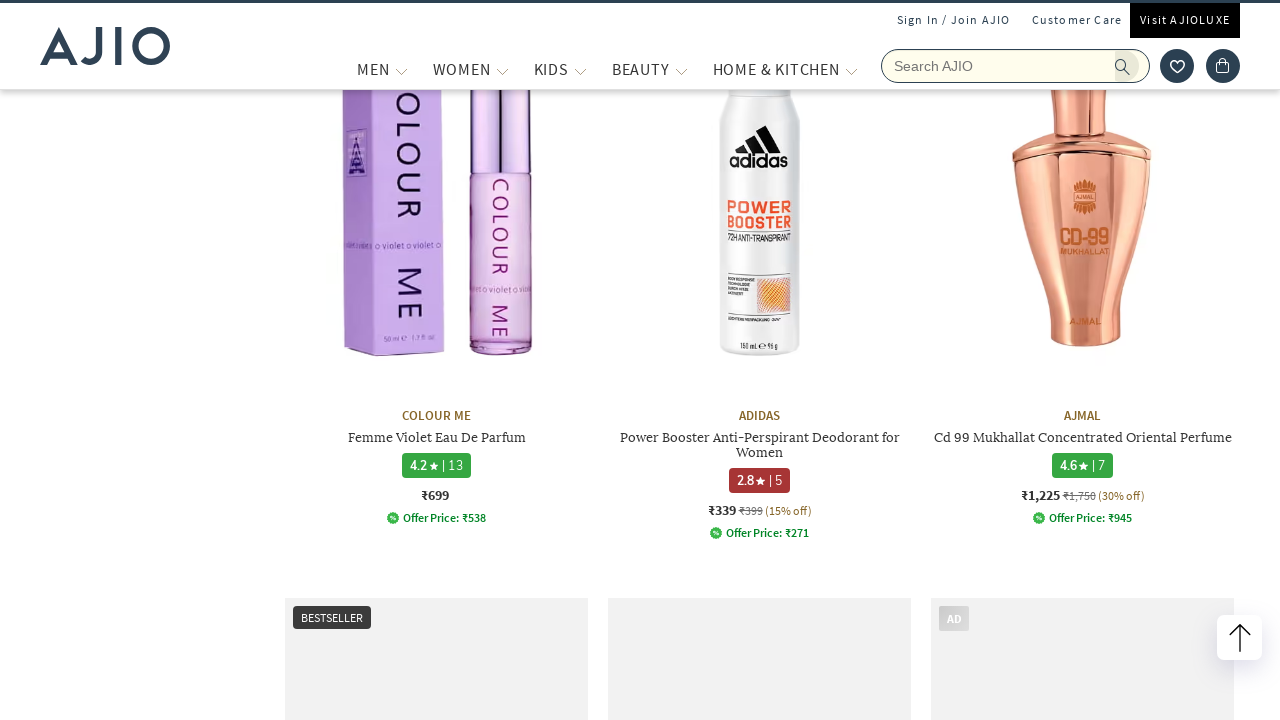

Scrolled down to view more products (scroll 20/20)
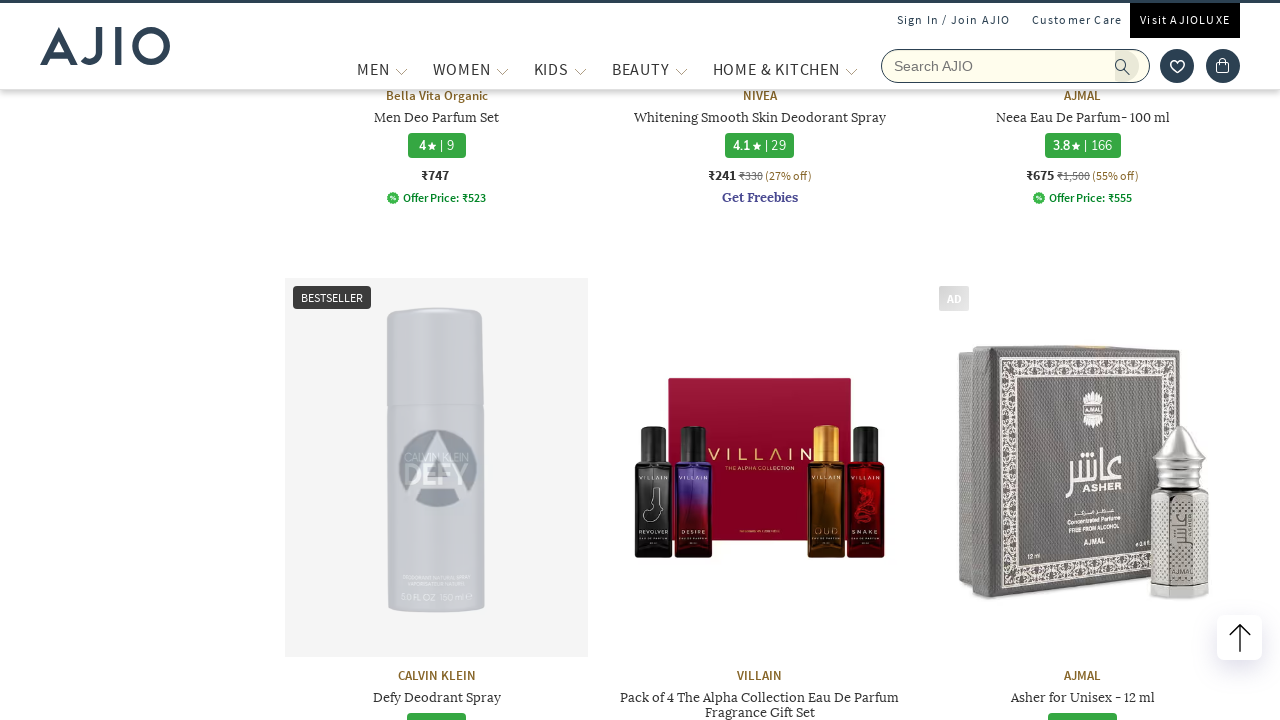

Waited 500ms for content to load after scroll
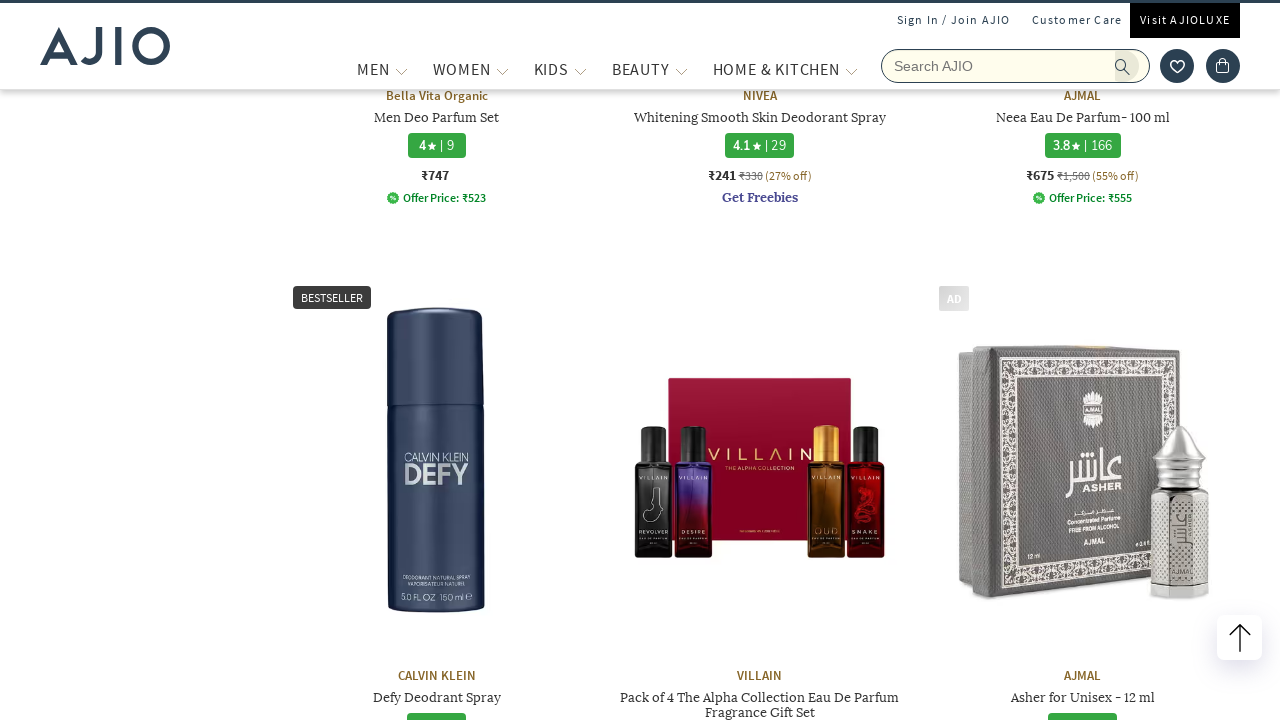

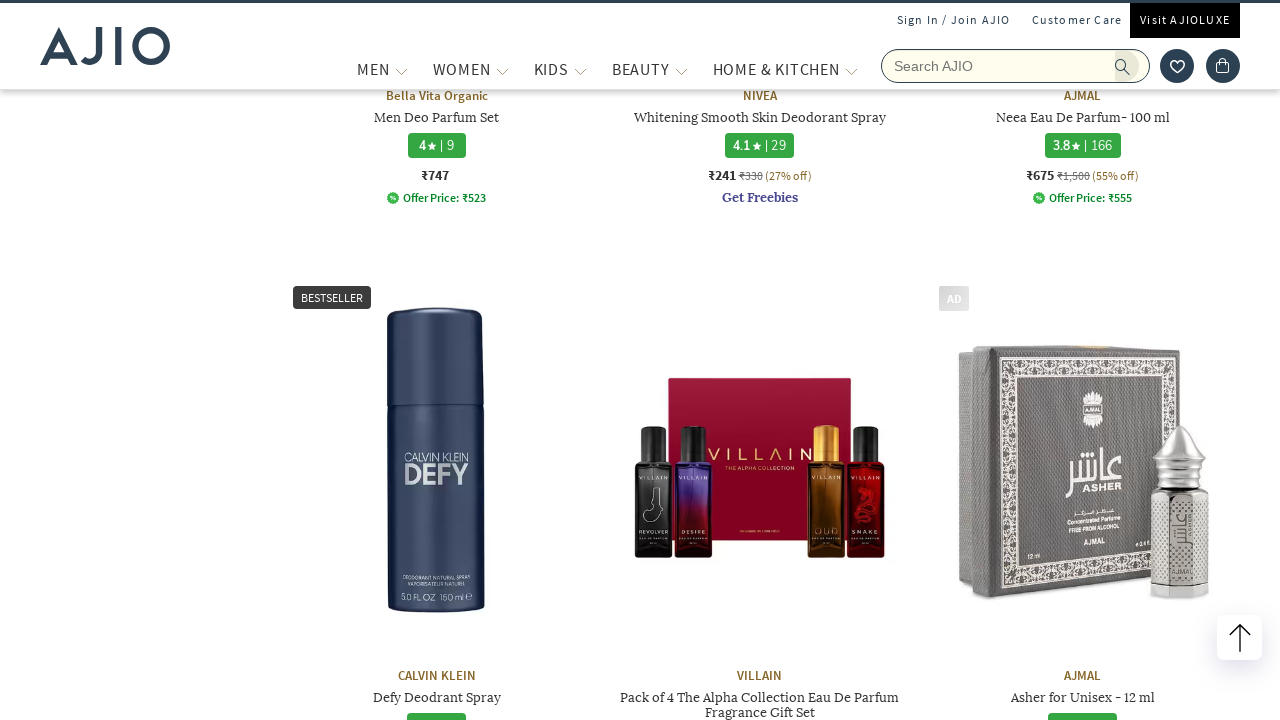